Tests the e-commerce functionality by filtering products by category (Hammer), sorting by name, then iterating through each hammer product to view details and add them to the cart.

Starting URL: https://v4.practicesoftwaretesting.com/#/

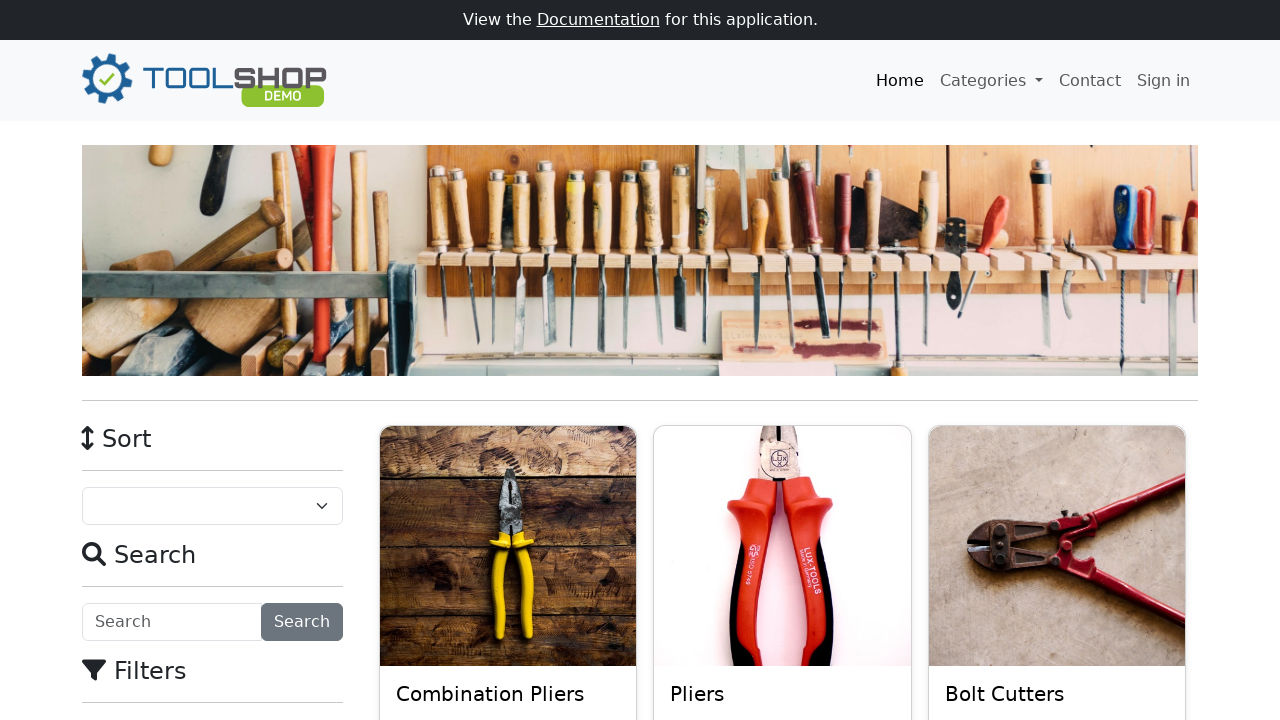

Sort dropdown selector loaded
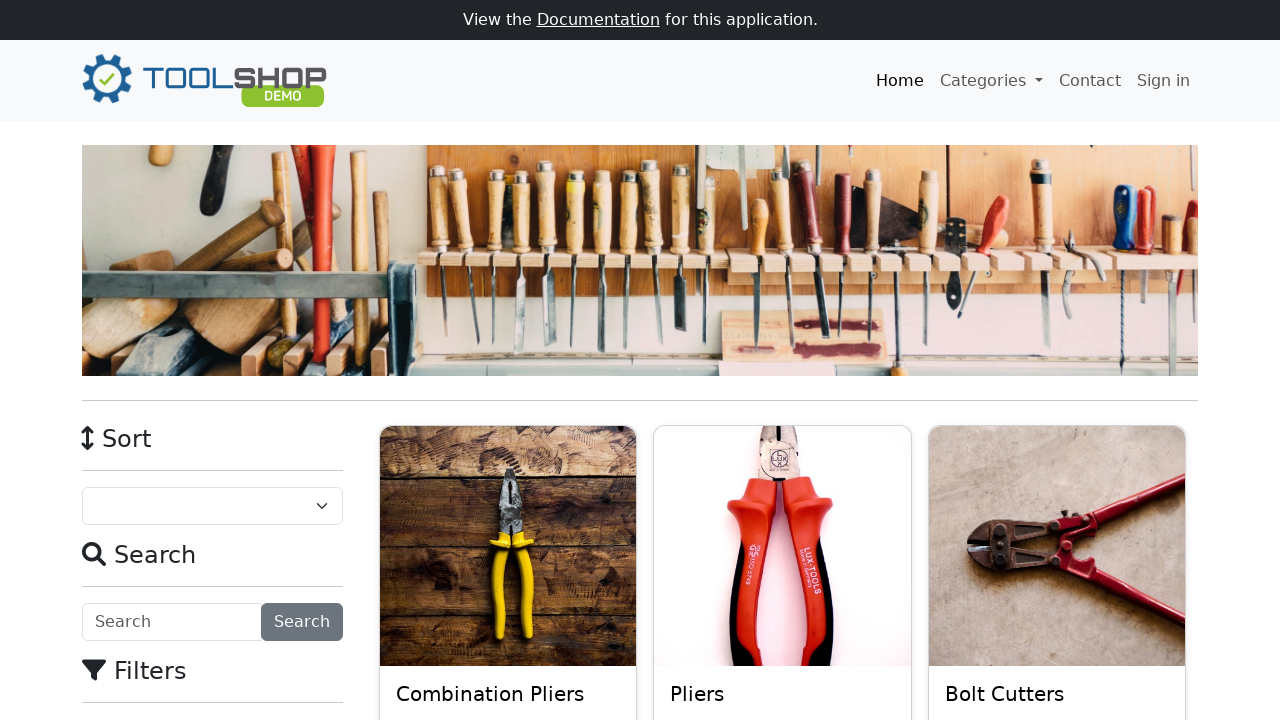

Selected 'name,asc' sort option from dropdown on .form-select
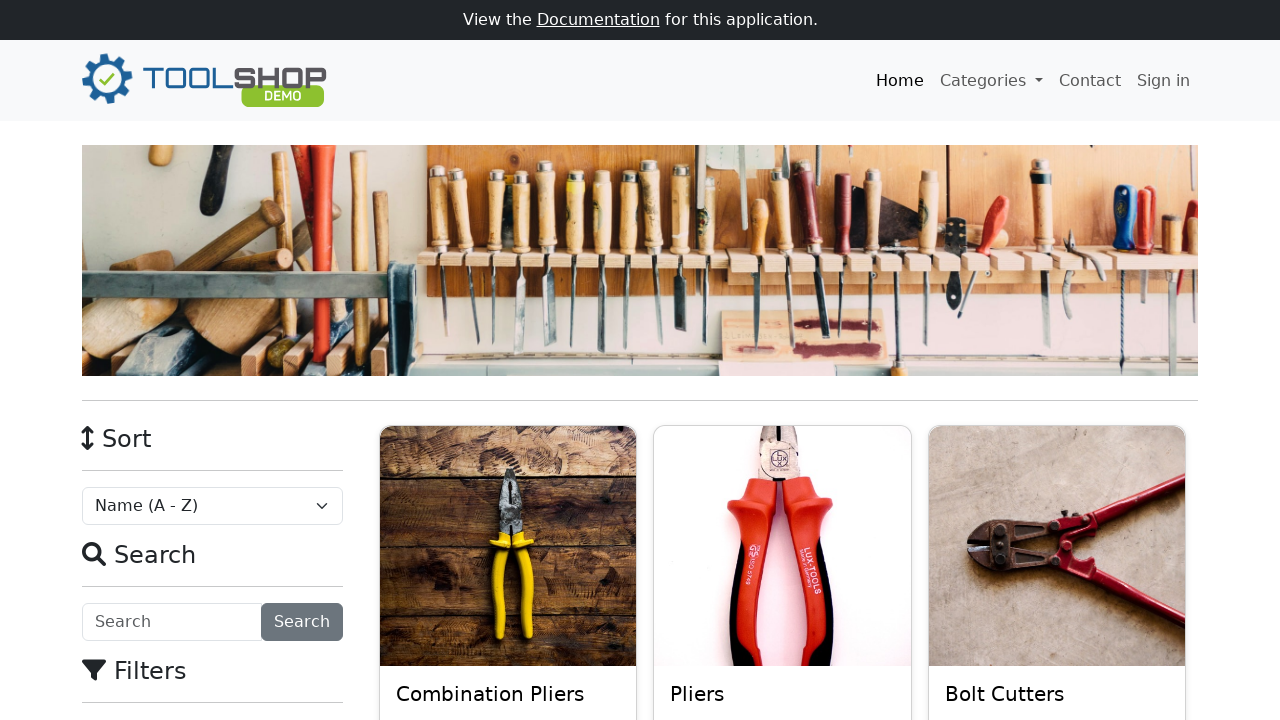

Clicked Hammer category checkbox at (120, 360) on input[data-test='category-3']
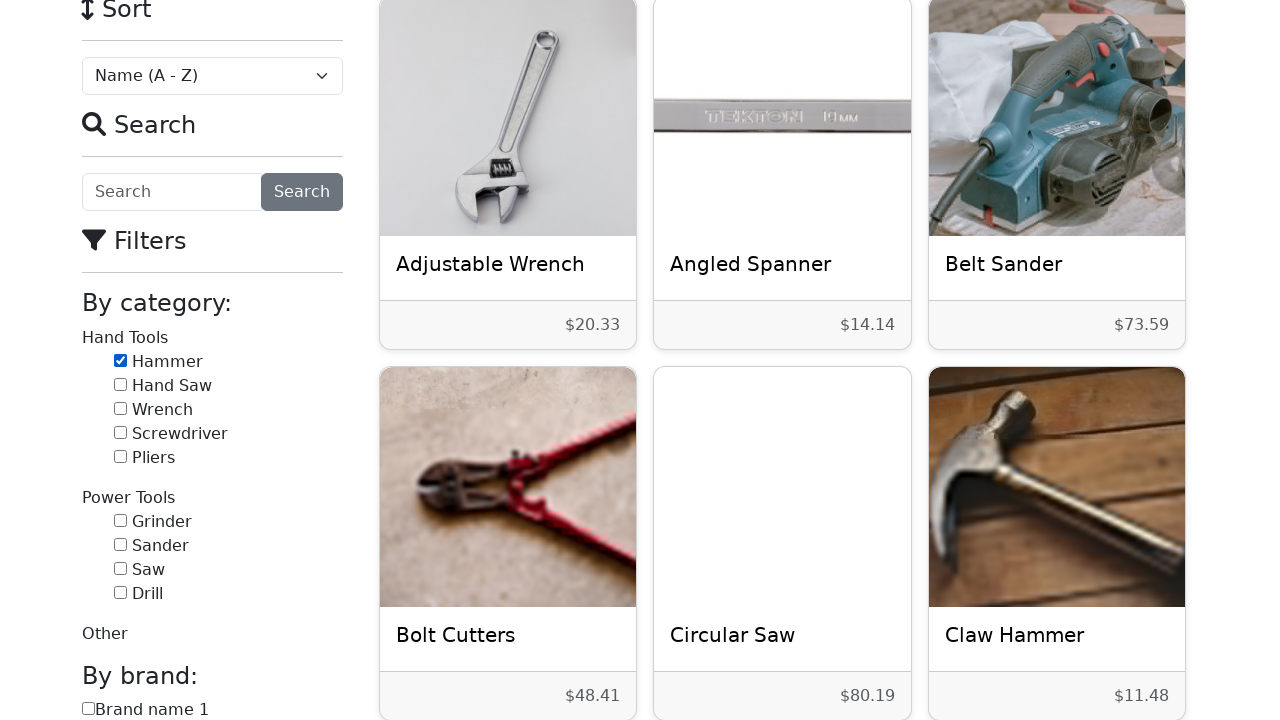

Waited for products to filter by Hammer category
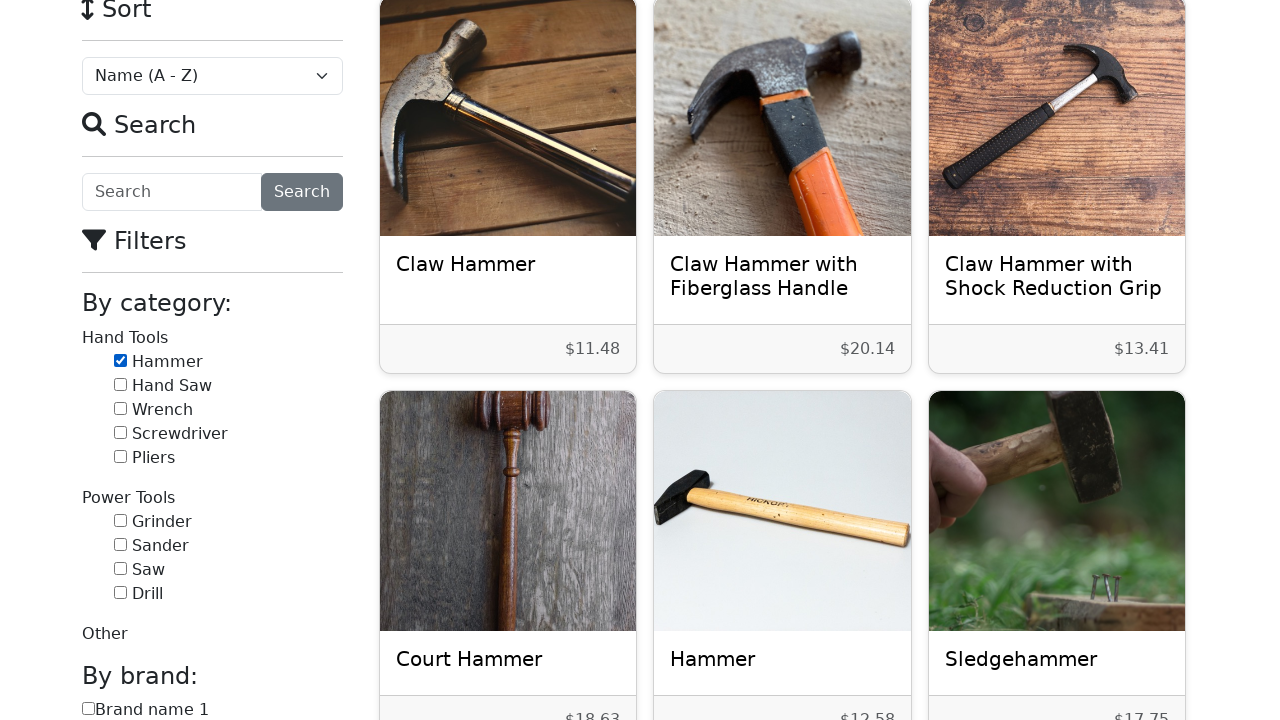

Found 7 Hammer products
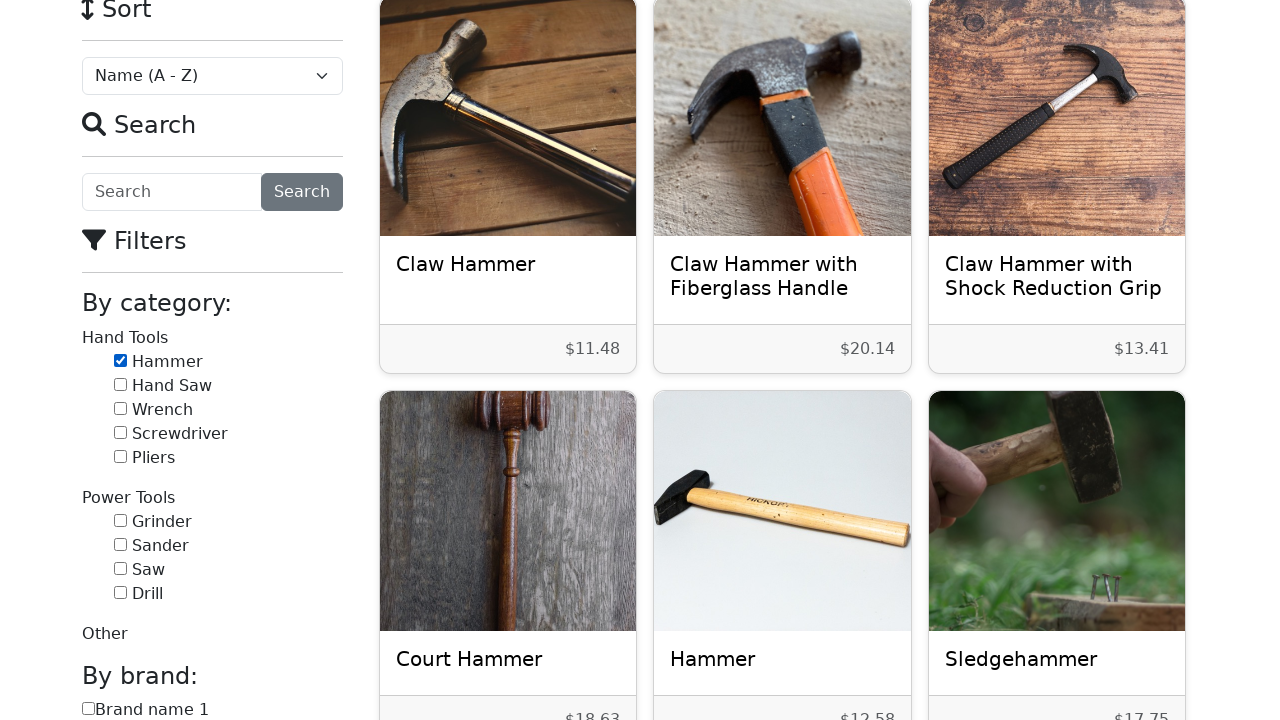

Clicked Hammer product 1 at (508, 264) on h5.card-title >> nth=0
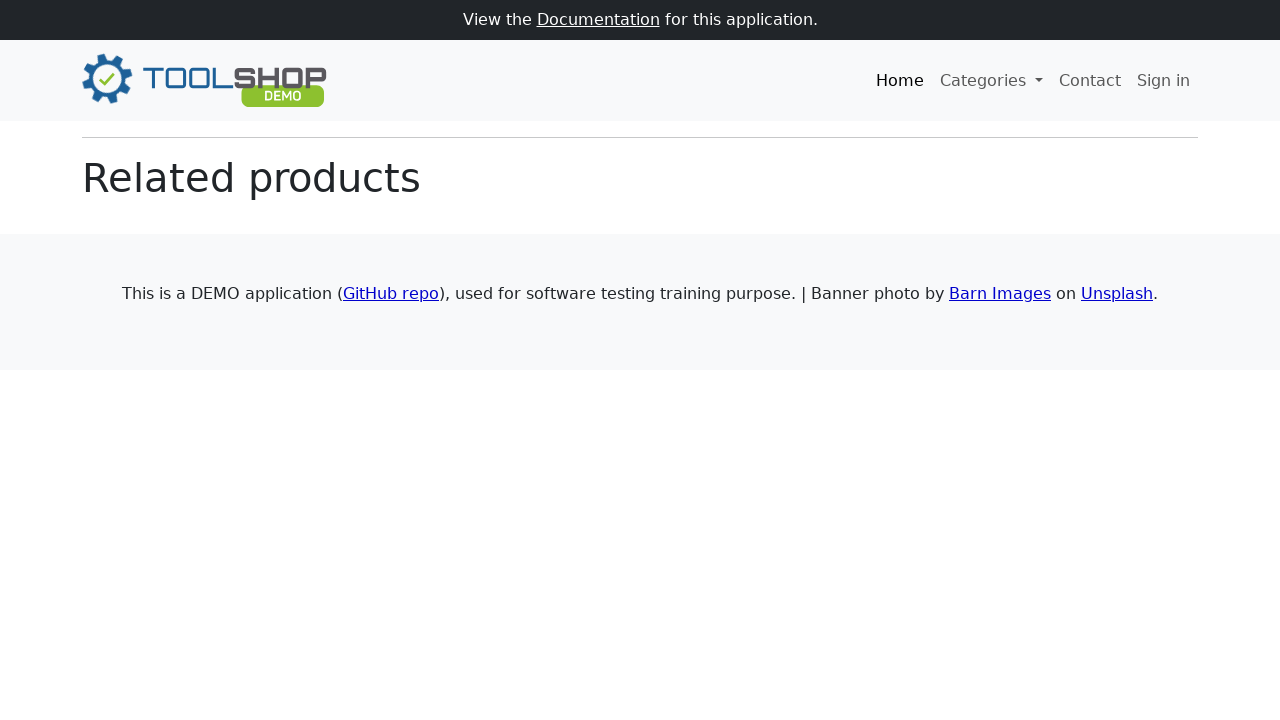

Product detail page loaded for Hammer 1
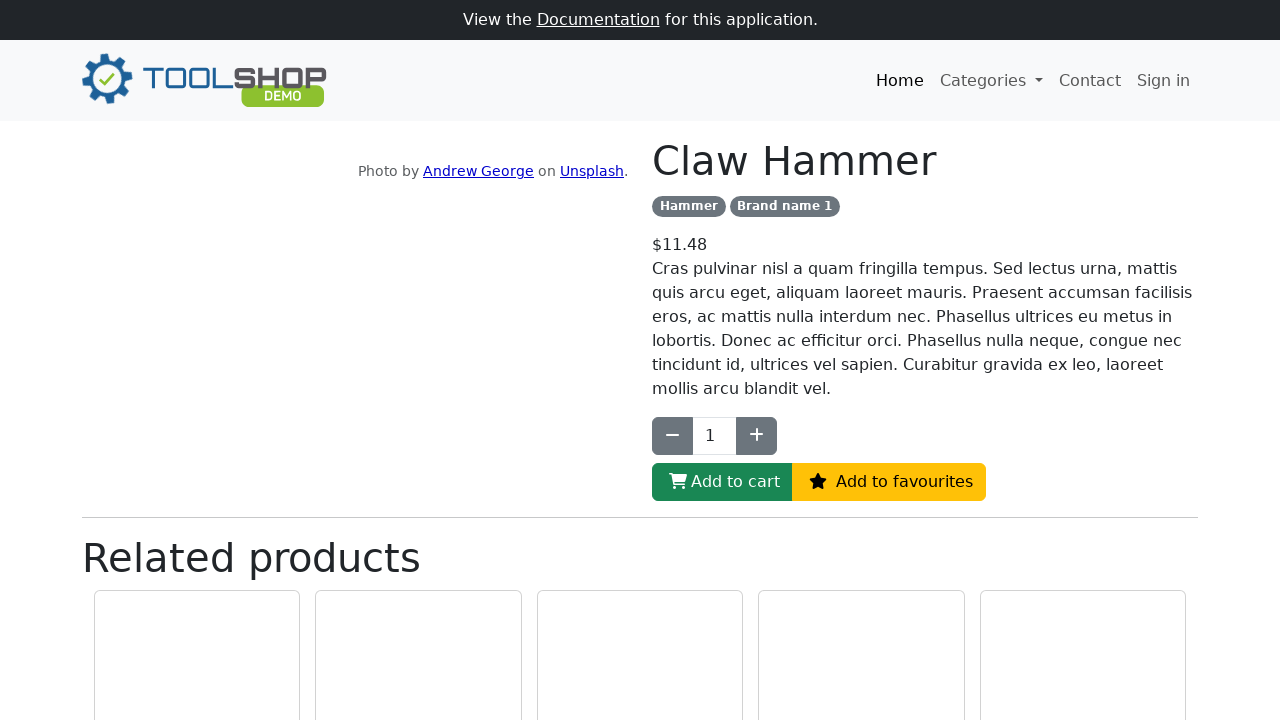

Product price element loaded
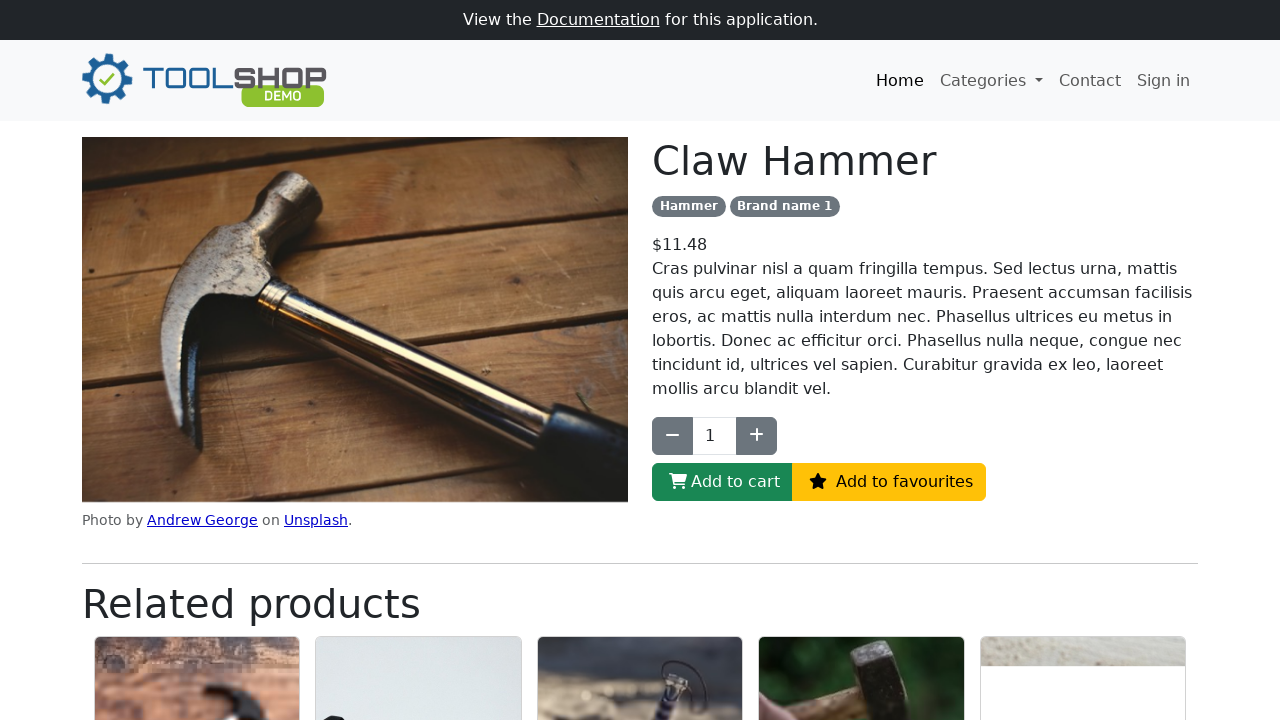

Clicked 'Add to Cart' for Hammer product 1 at (722, 482) on #btn-add-to-cart
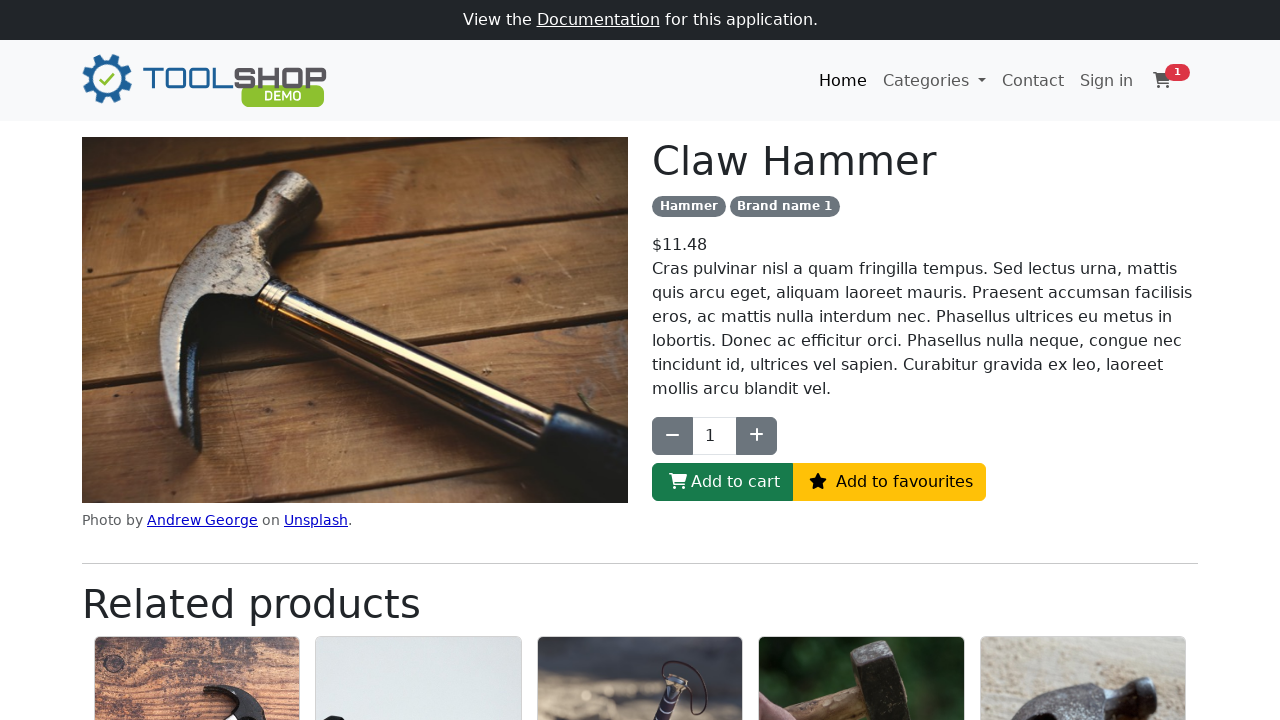

Waited for cart to update
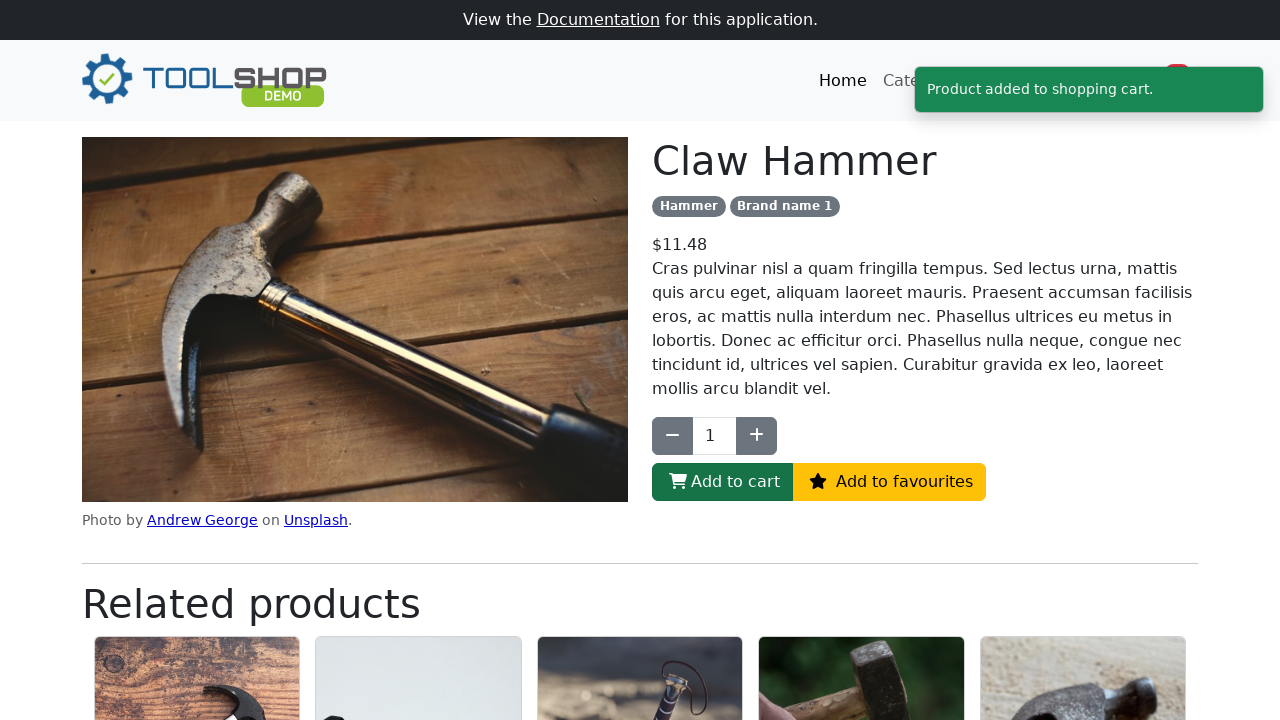

Navigated back to product listing
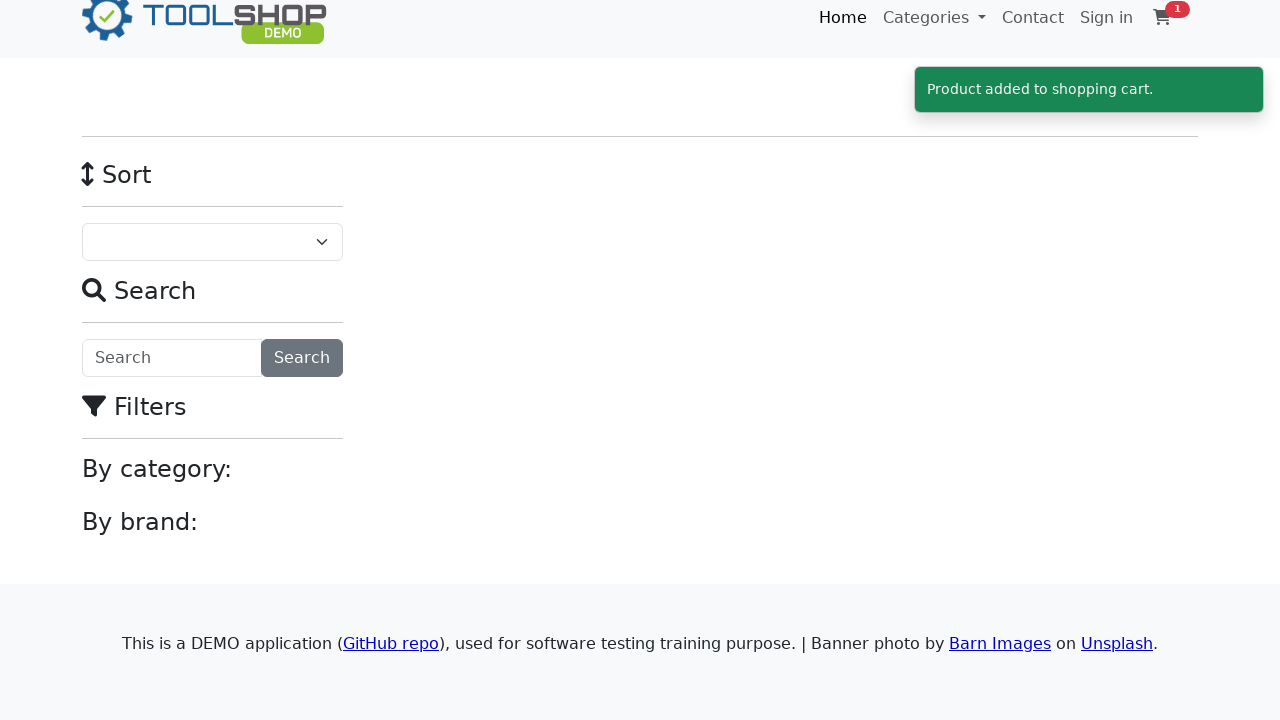

Waited for product listing to load
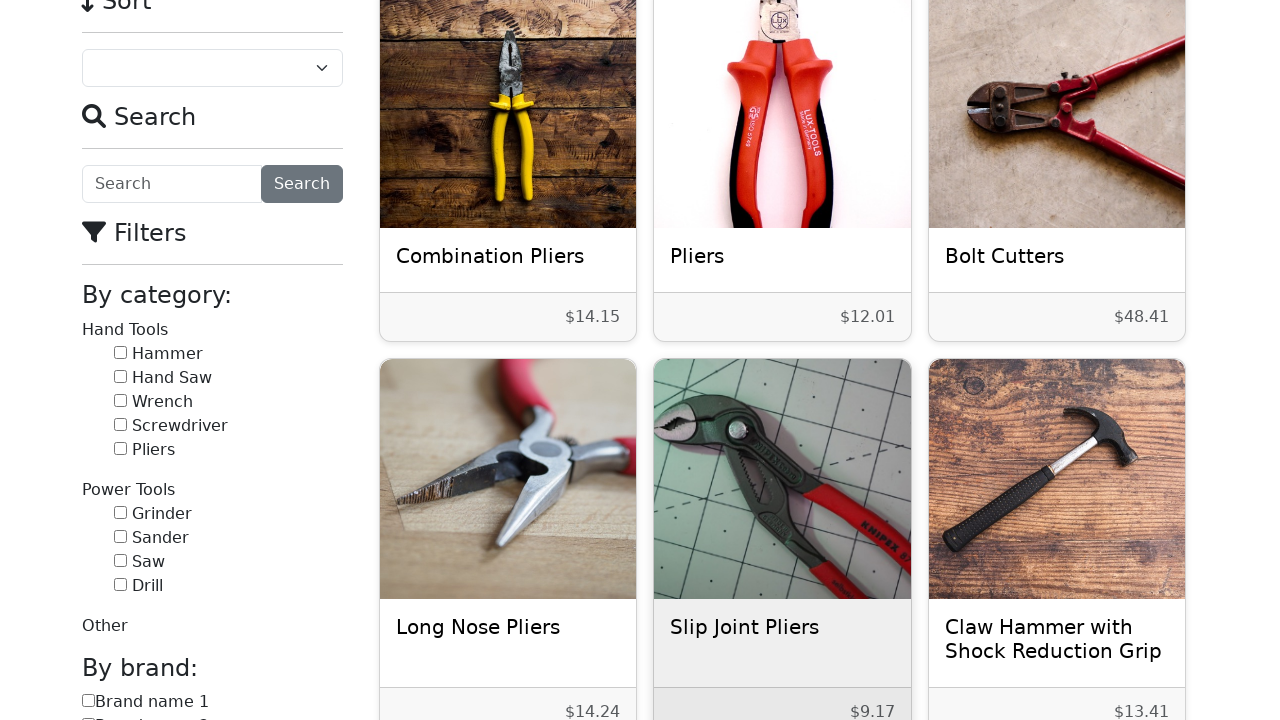

Re-clicked Hammer category checkbox to restore filter at (120, 352) on input[data-test='category-3']
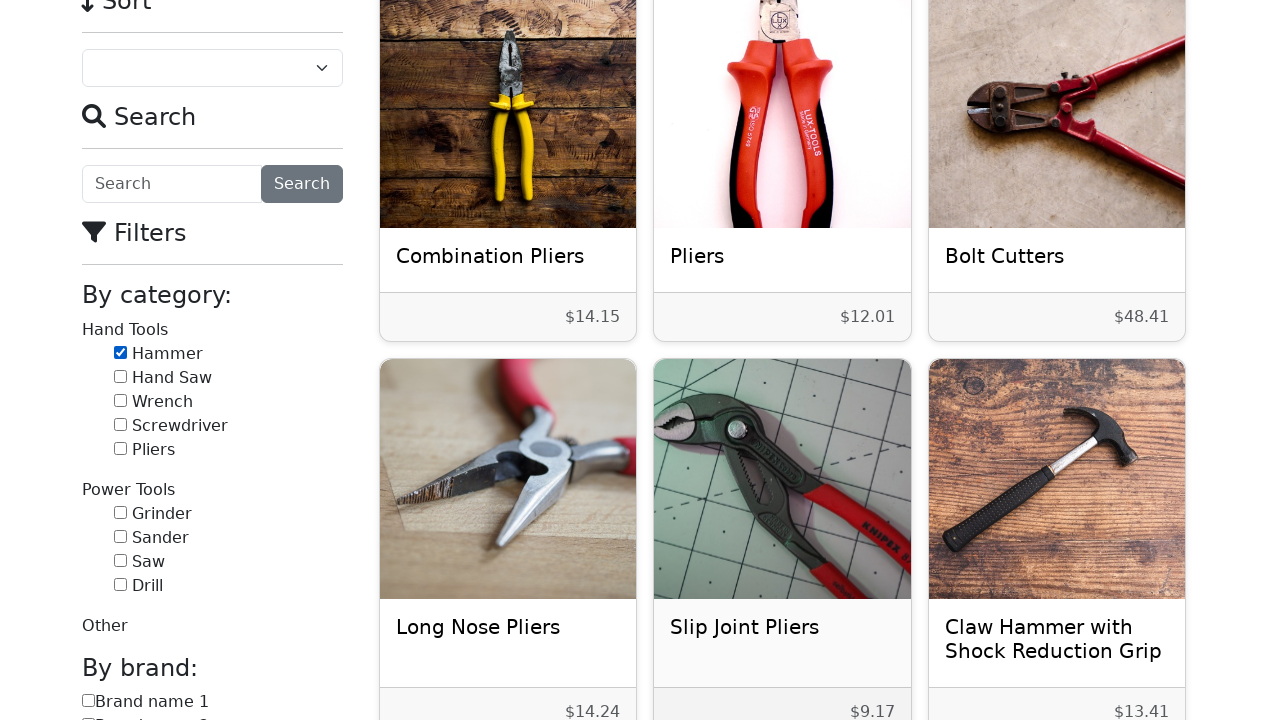

Waited for products to re-filter
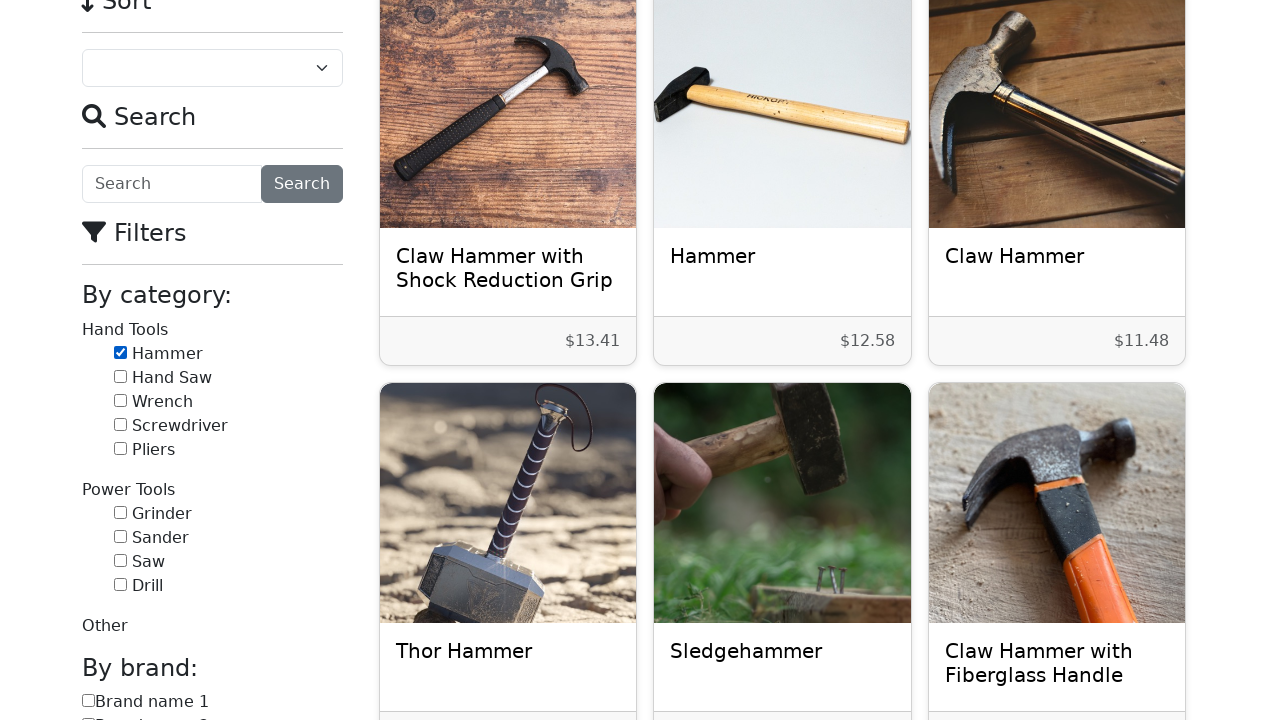

Clicked Hammer product 2 at (782, 256) on h5.card-title >> nth=1
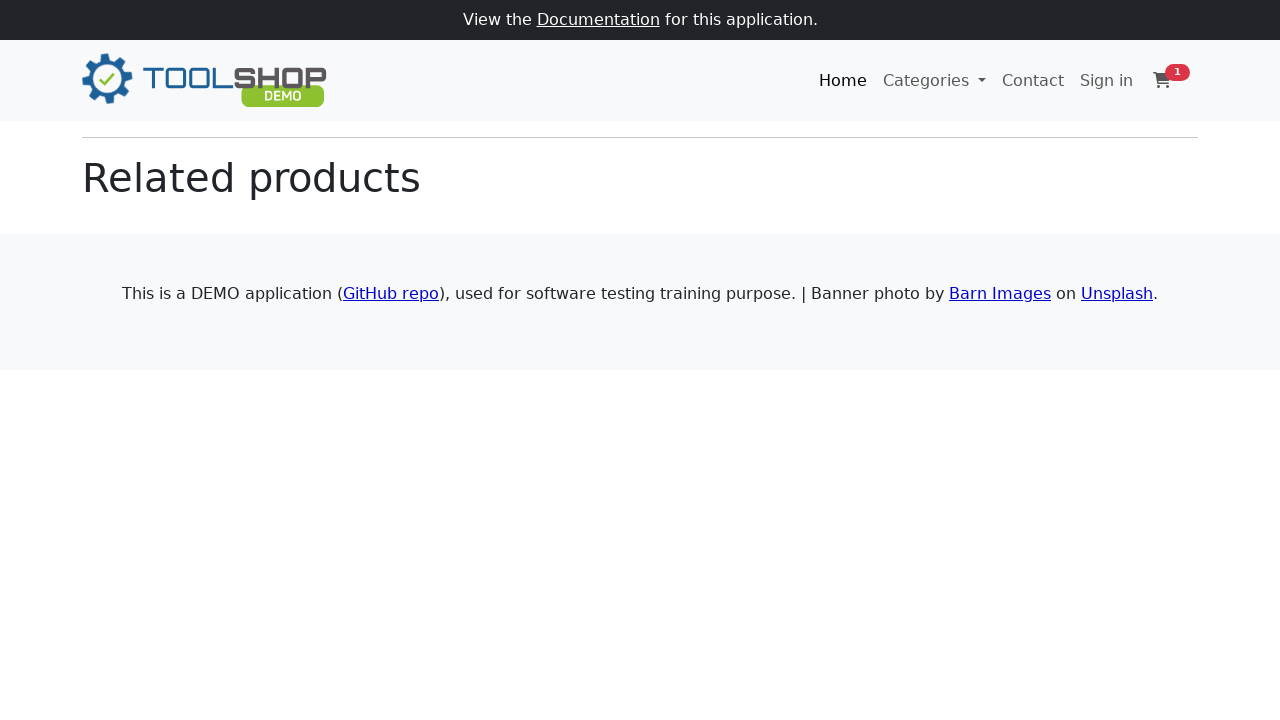

Product detail page loaded for Hammer 2
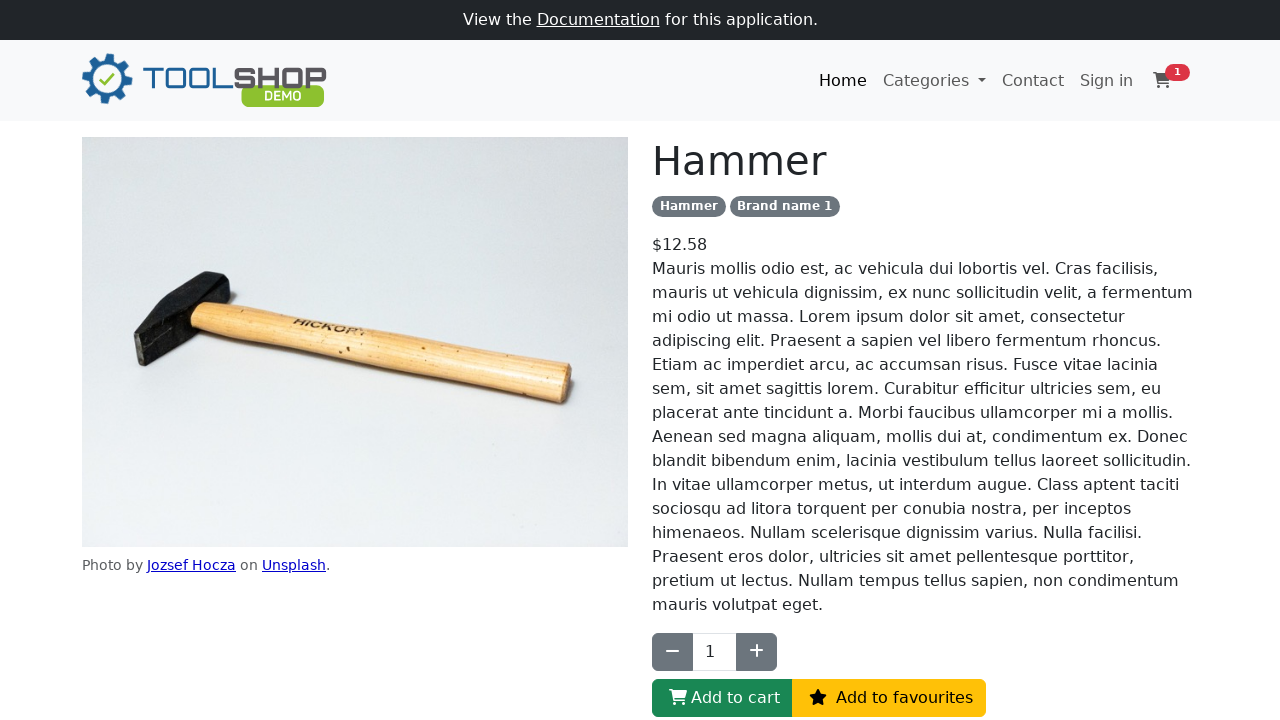

Product price element loaded
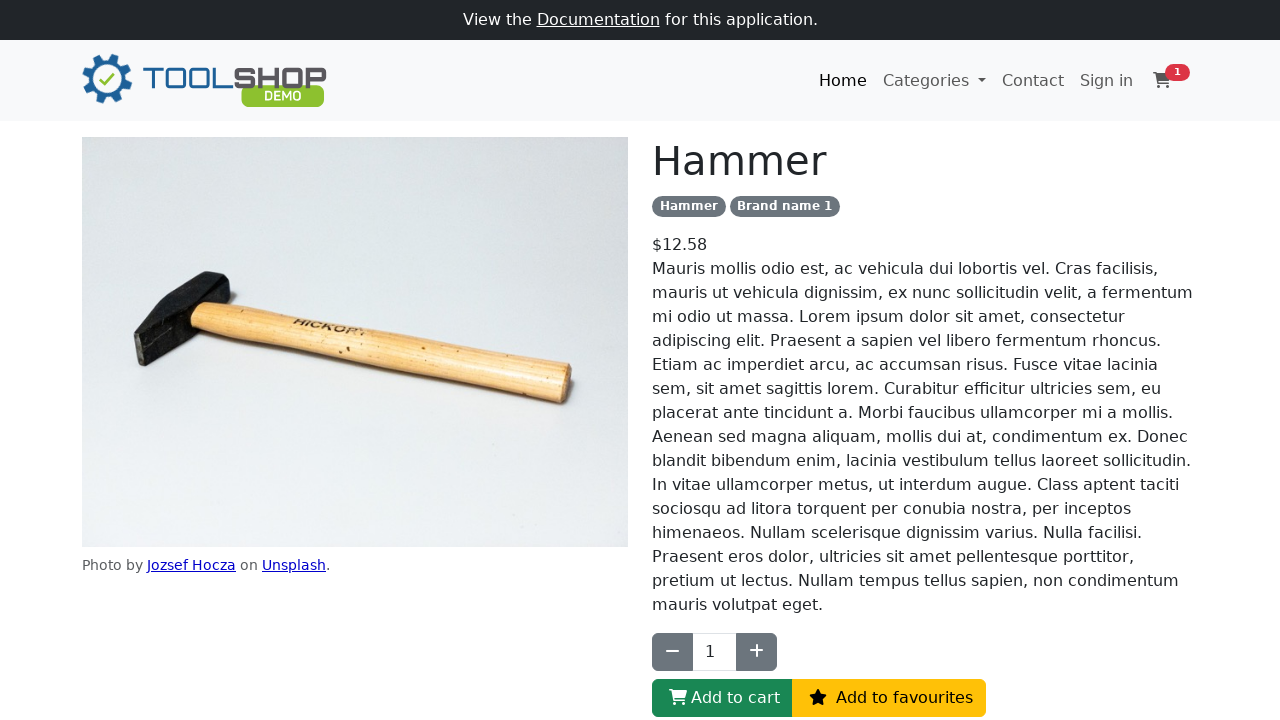

Clicked 'Add to Cart' for Hammer product 2 at (722, 698) on #btn-add-to-cart
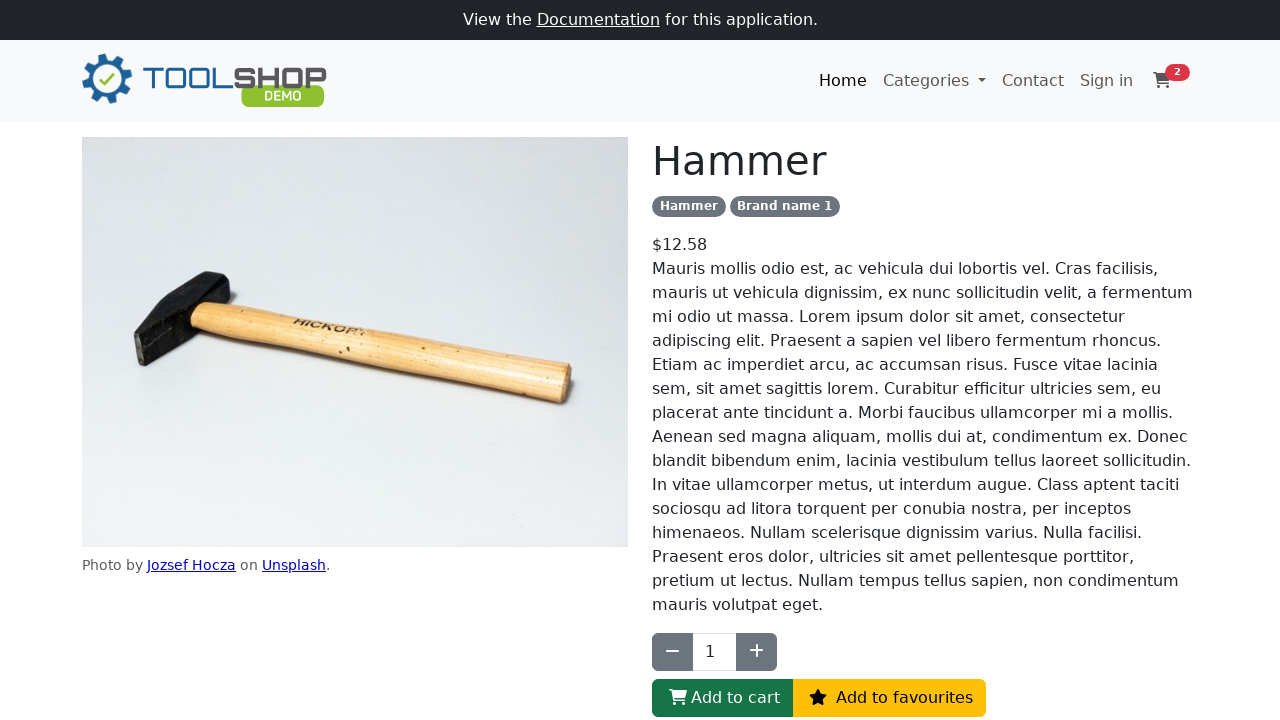

Waited for cart to update
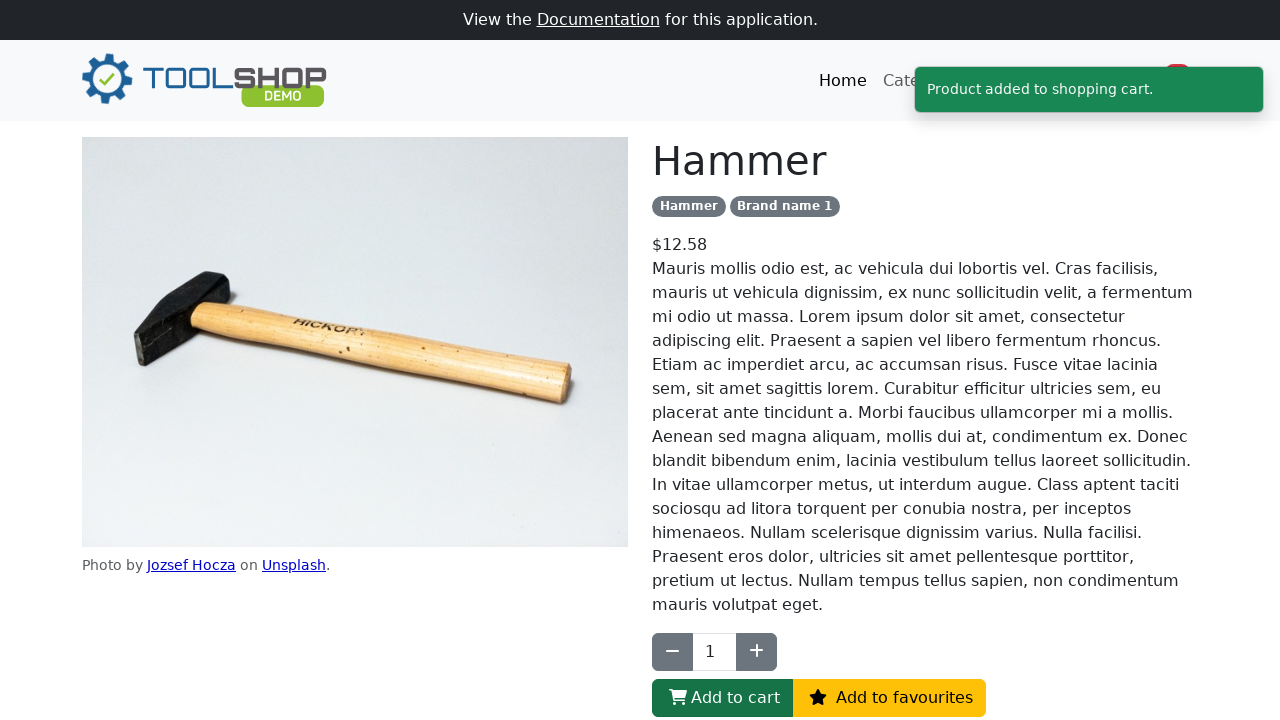

Navigated back to product listing
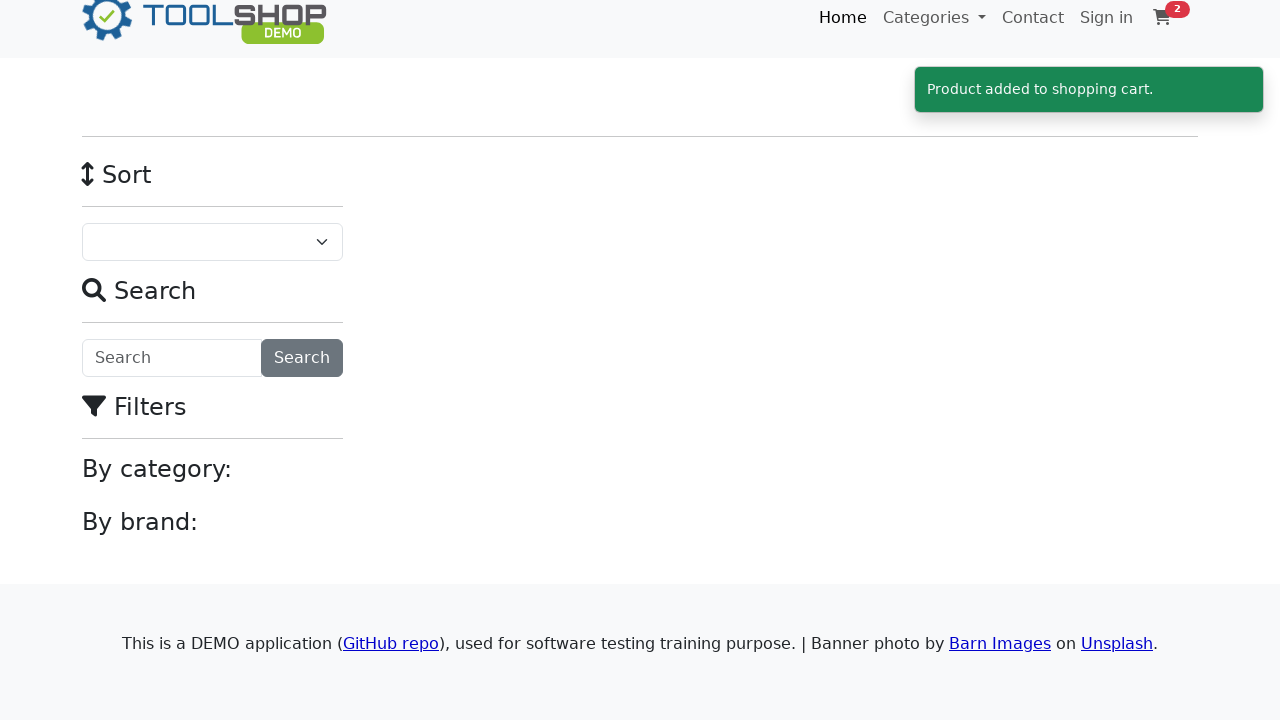

Waited for product listing to load
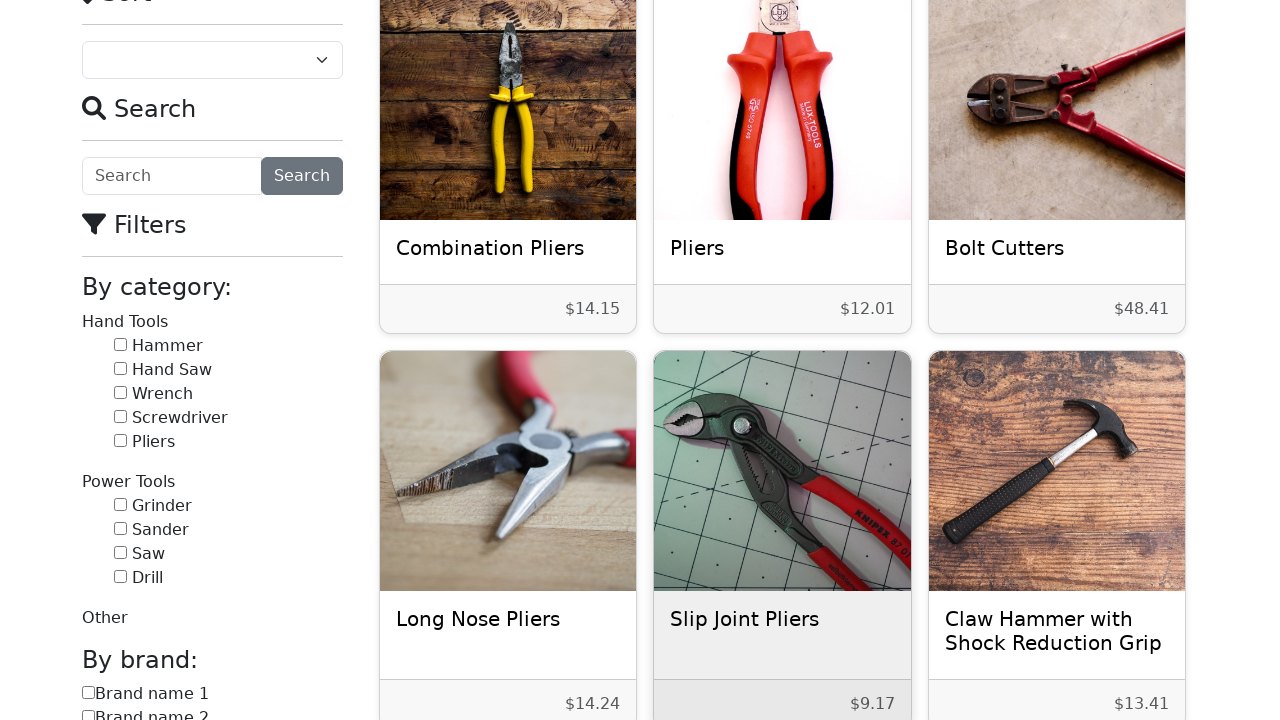

Re-clicked Hammer category checkbox to restore filter at (120, 344) on input[data-test='category-3']
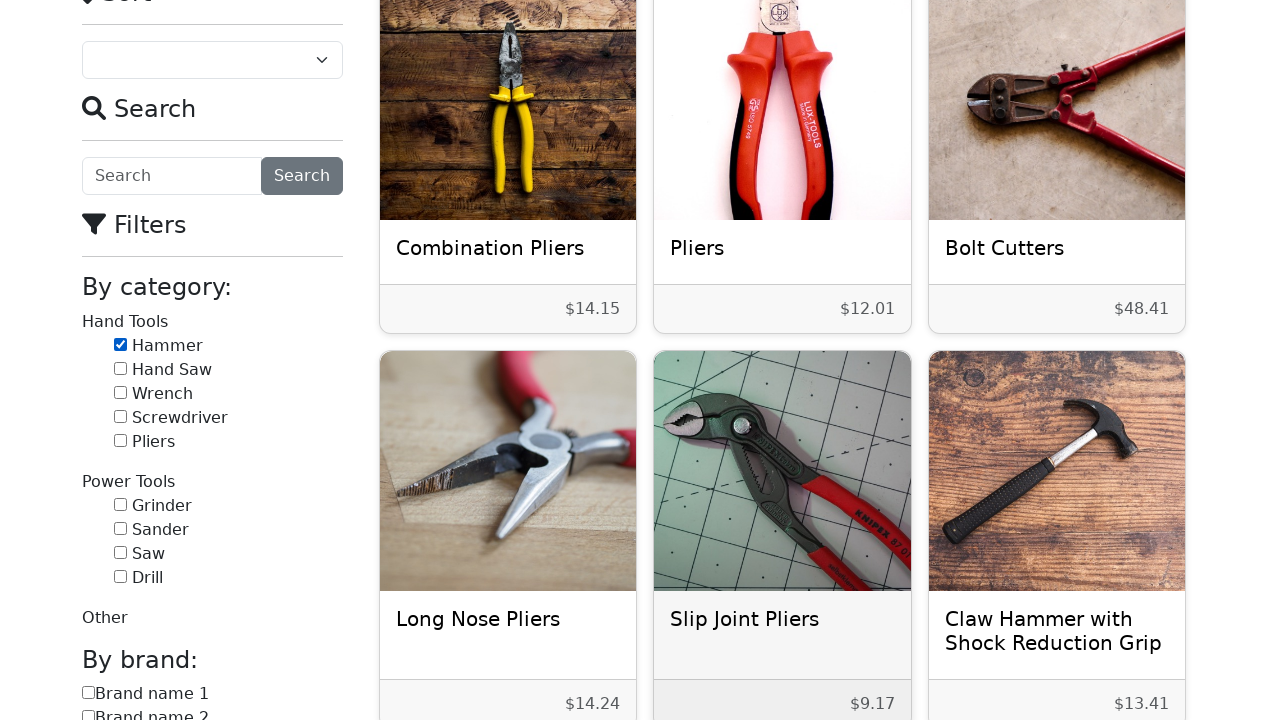

Waited for products to re-filter
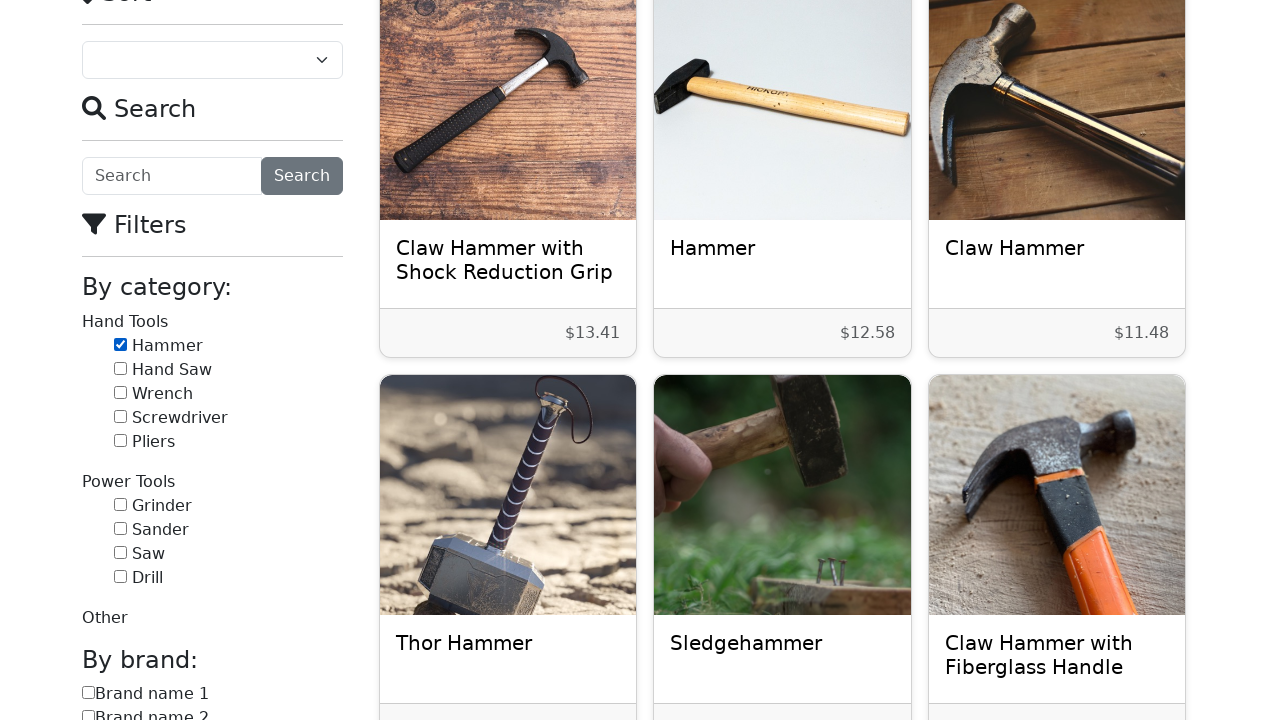

Clicked Hammer product 3 at (1057, 248) on h5.card-title >> nth=2
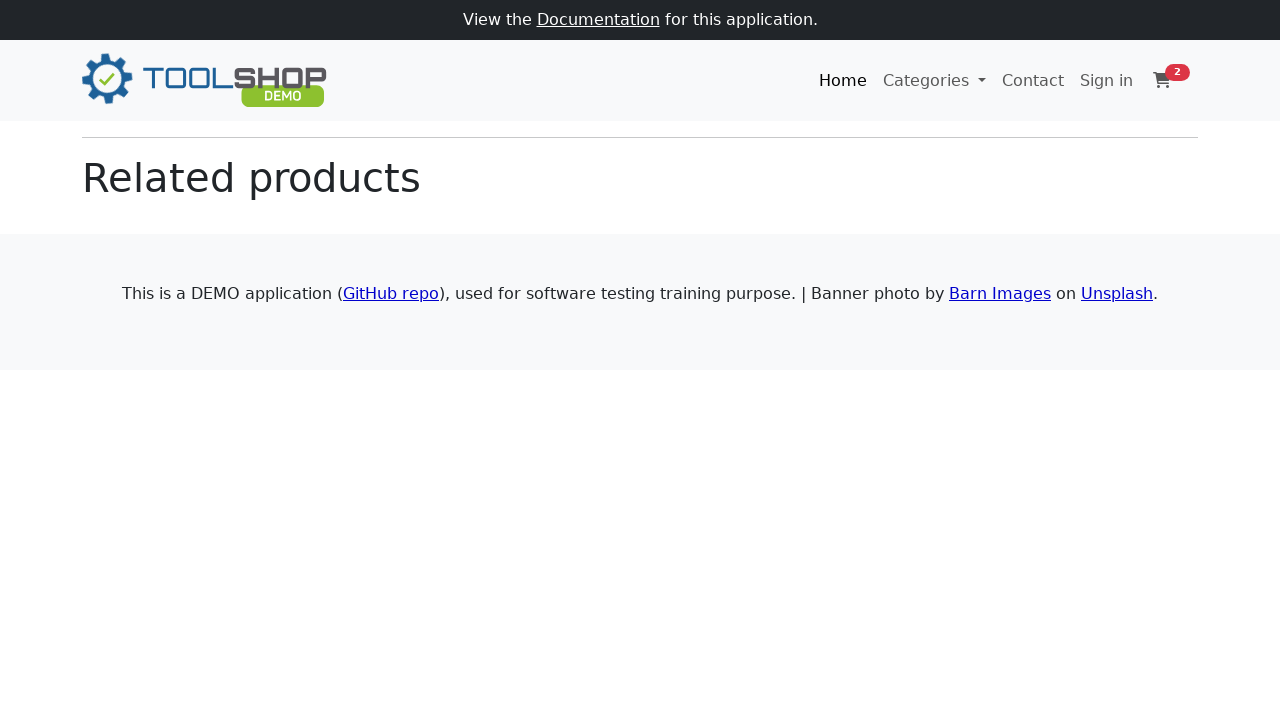

Product detail page loaded for Hammer 3
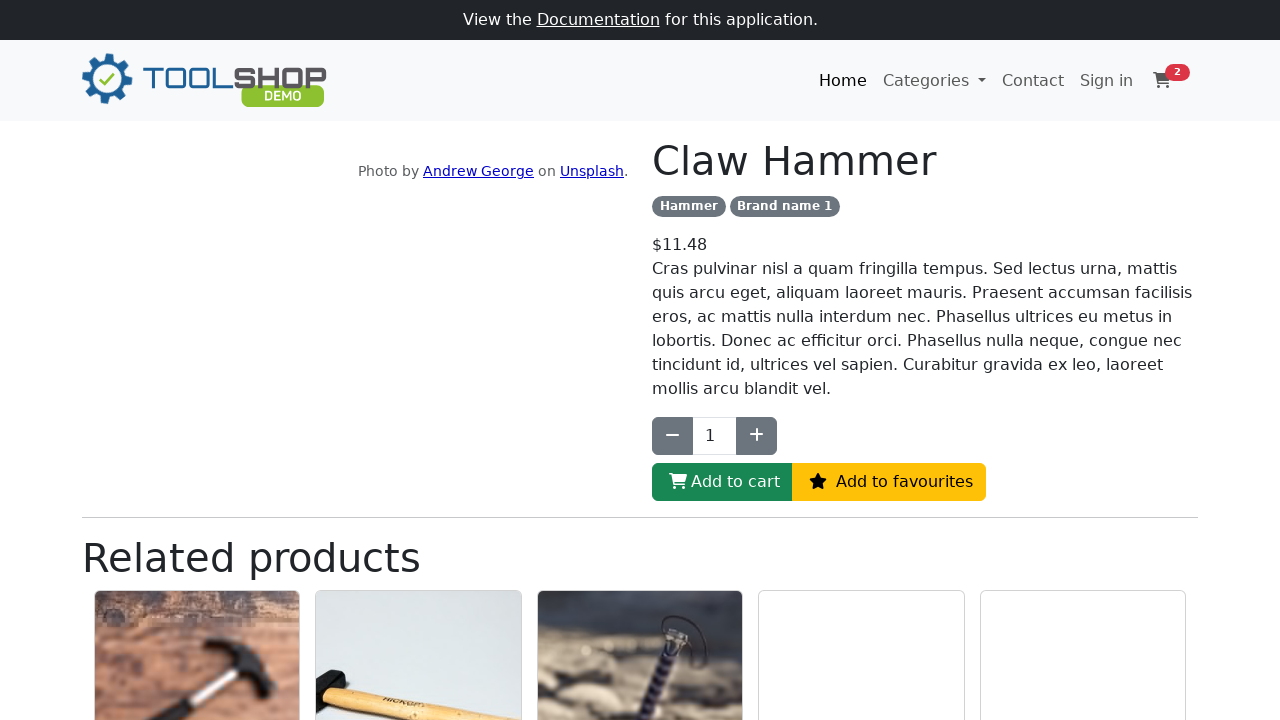

Product price element loaded
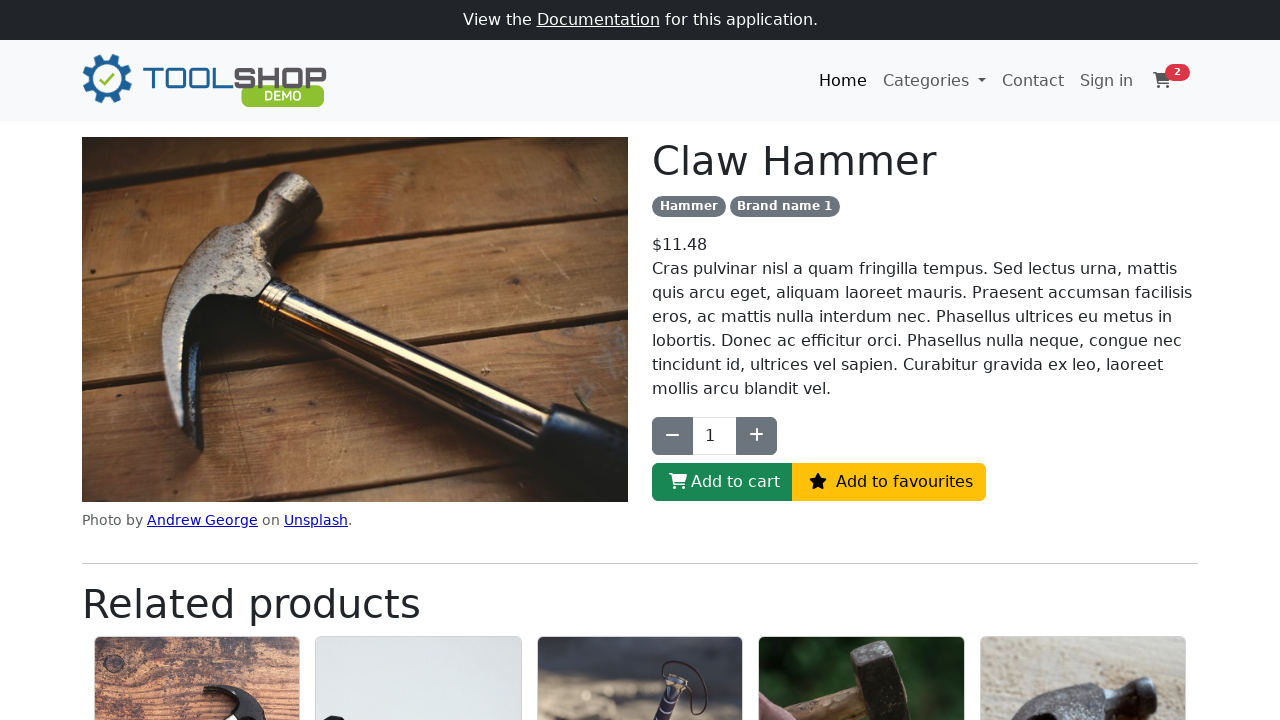

Clicked 'Add to Cart' for Hammer product 3 at (722, 482) on #btn-add-to-cart
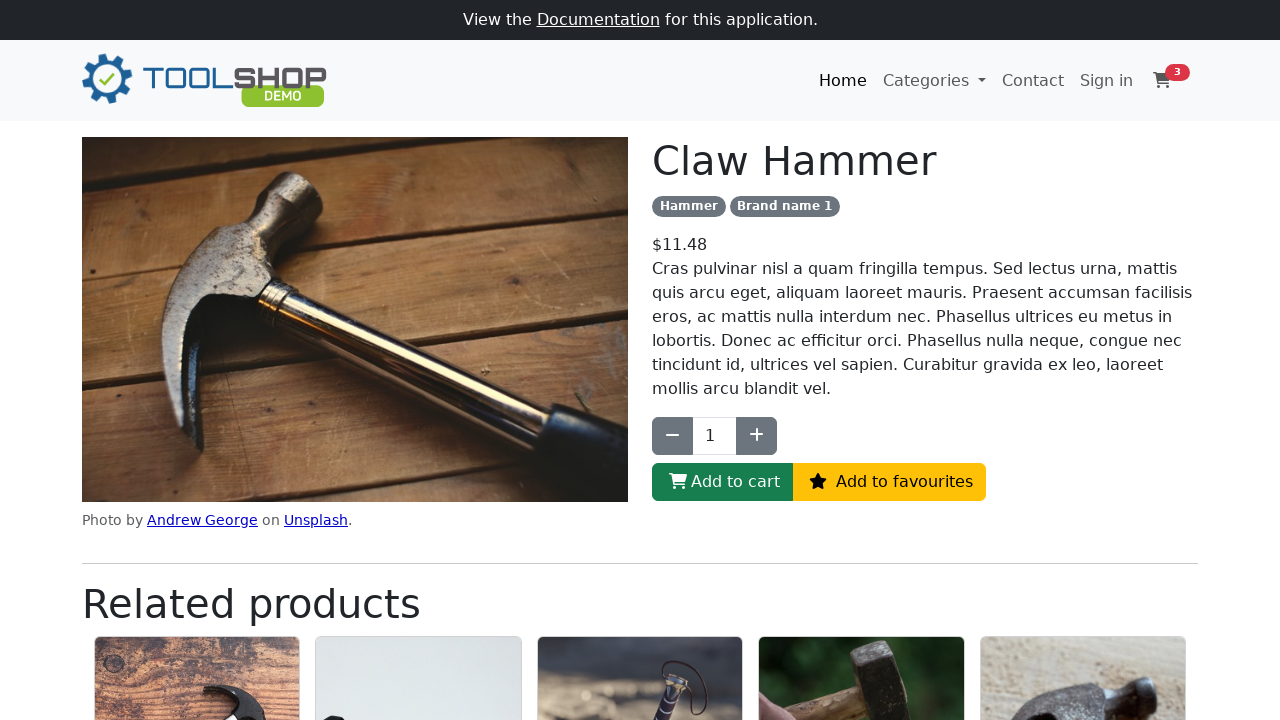

Waited for cart to update
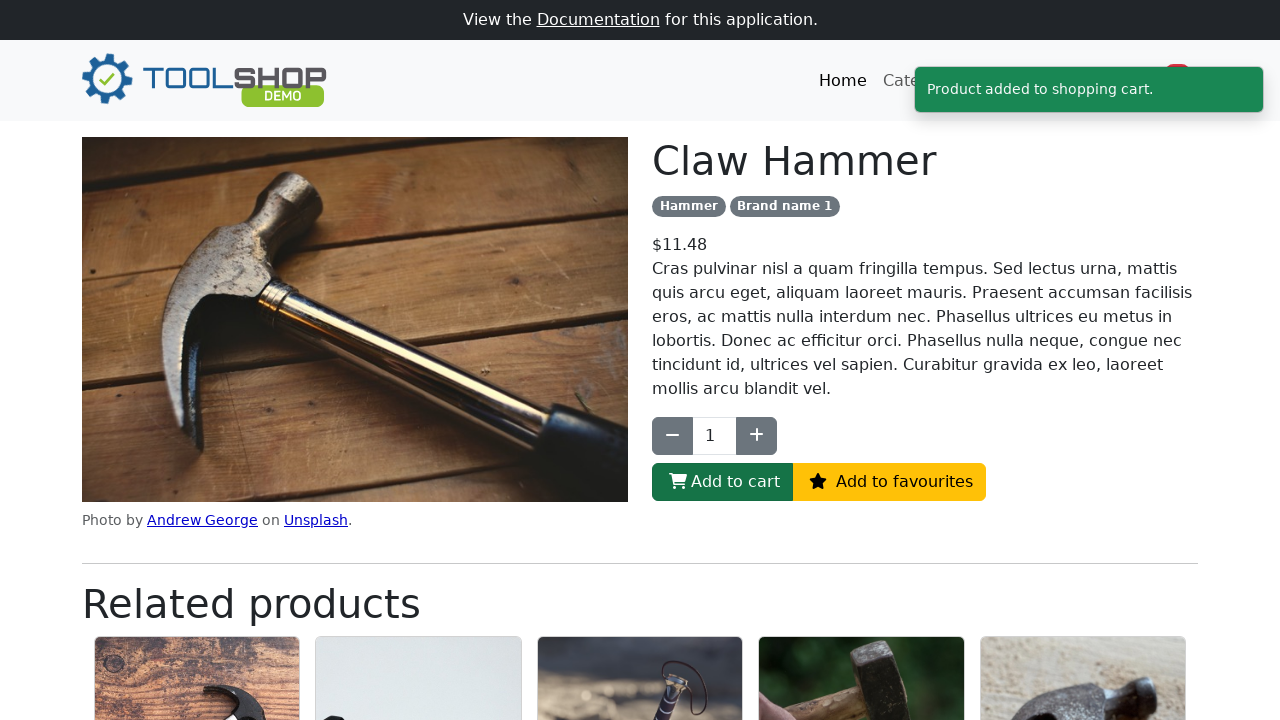

Navigated back to product listing
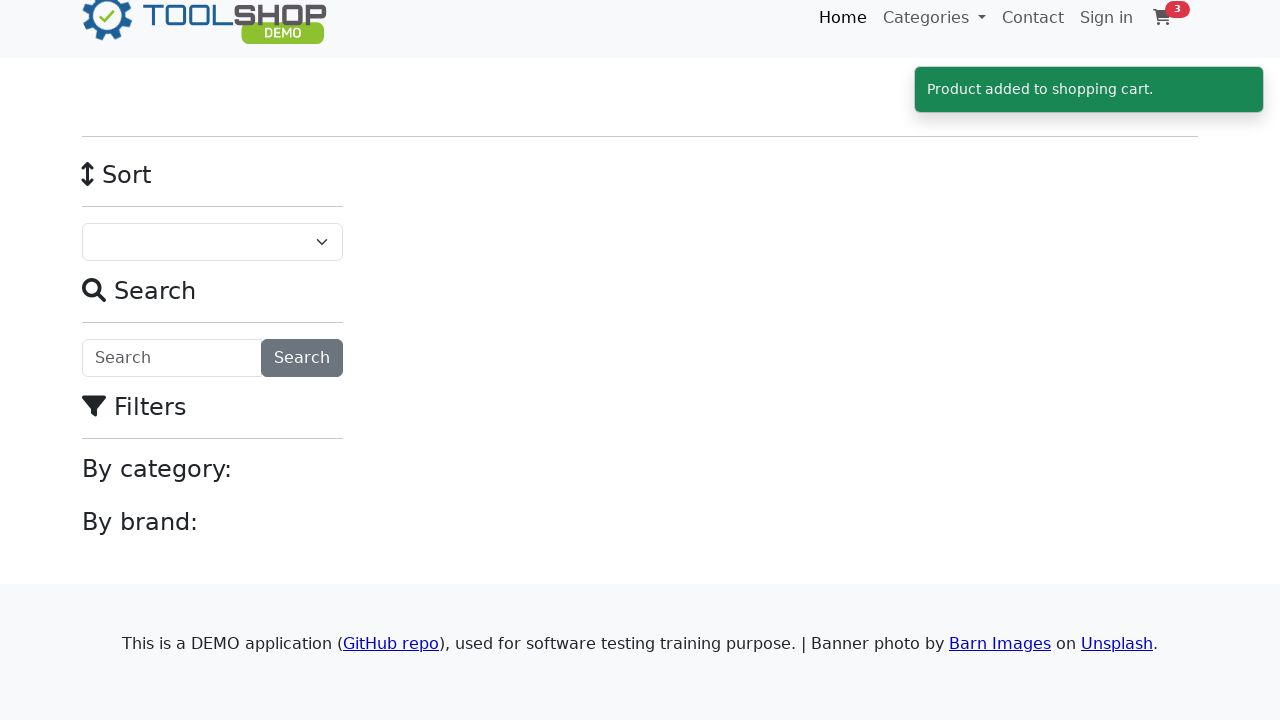

Waited for product listing to load
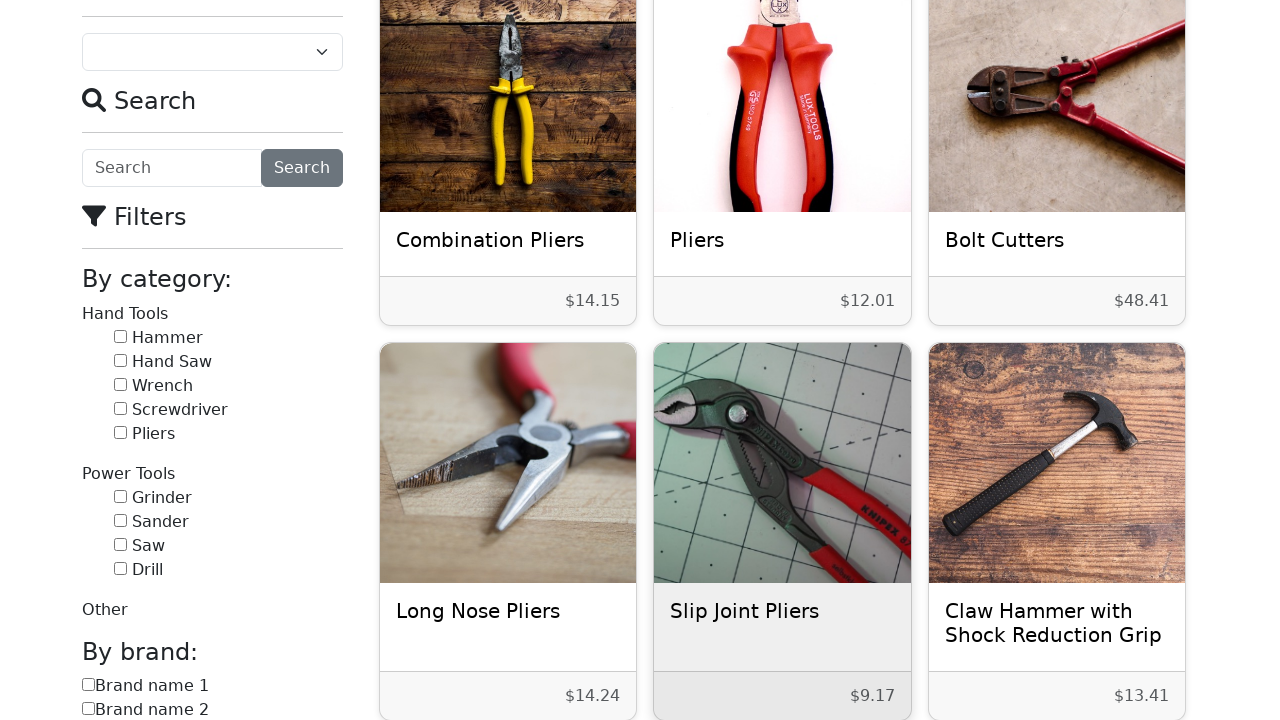

Re-clicked Hammer category checkbox to restore filter at (120, 336) on input[data-test='category-3']
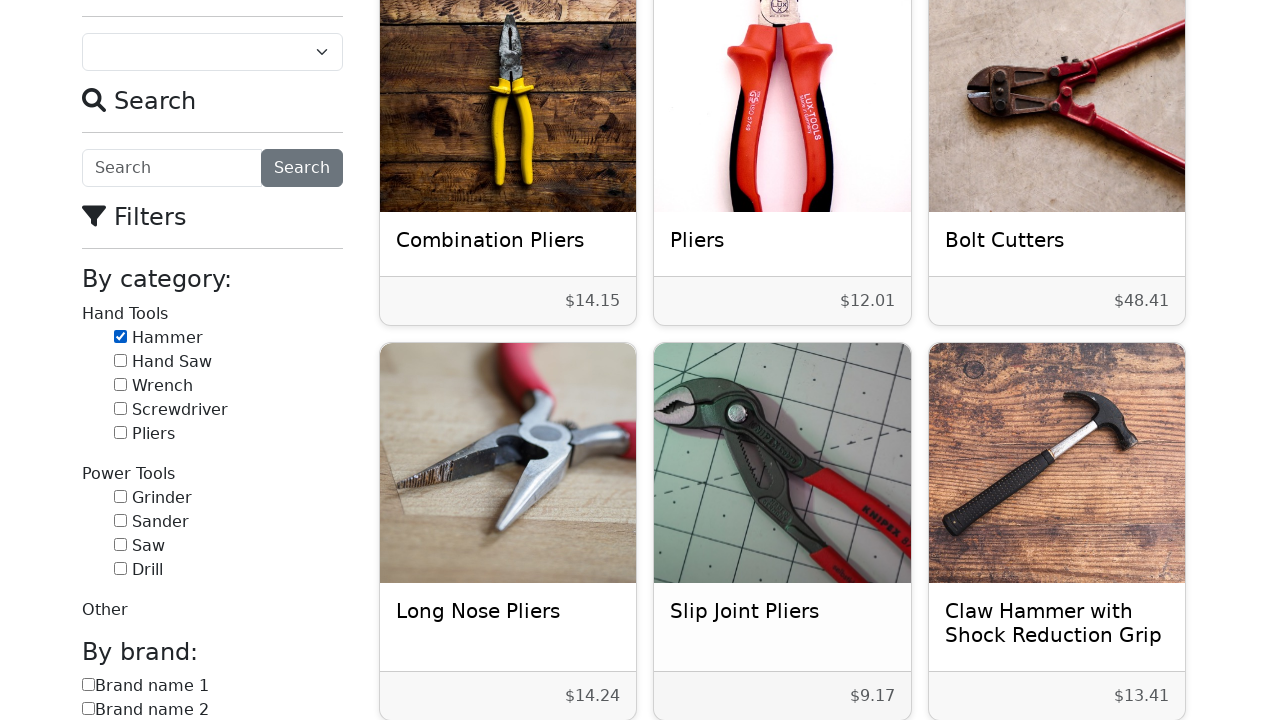

Waited for products to re-filter
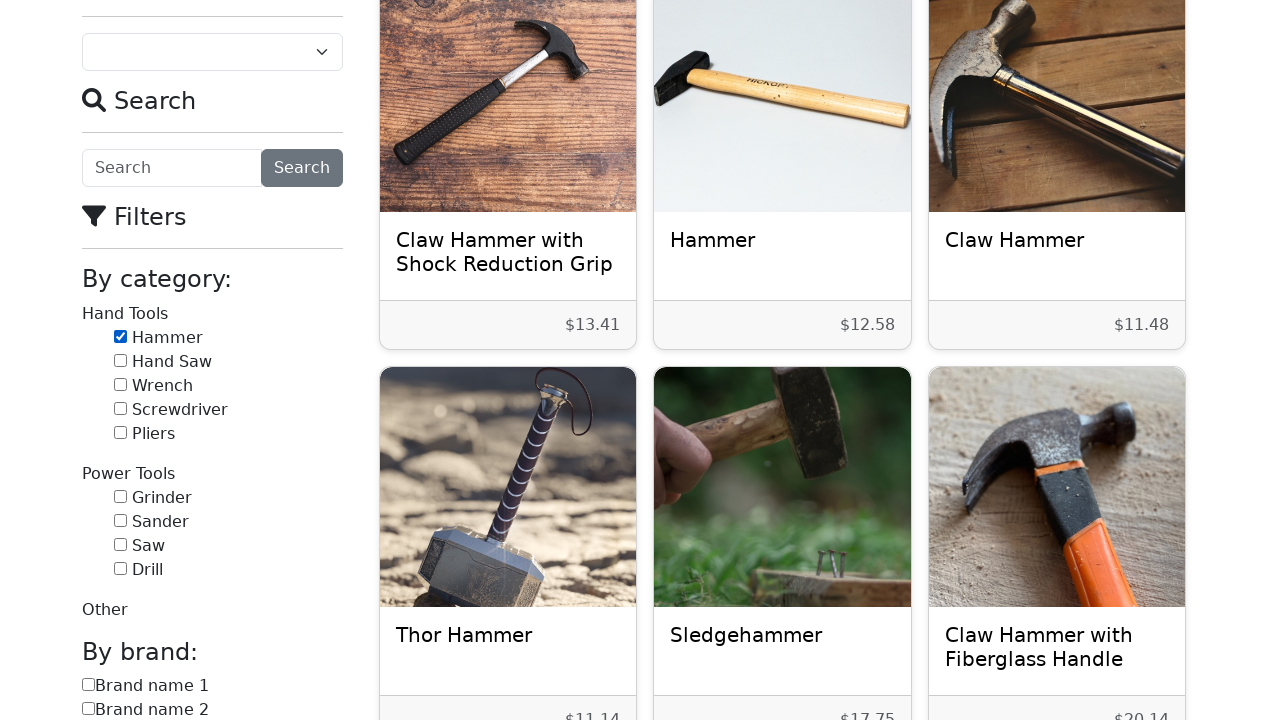

Clicked Hammer product 4 at (508, 635) on h5.card-title >> nth=3
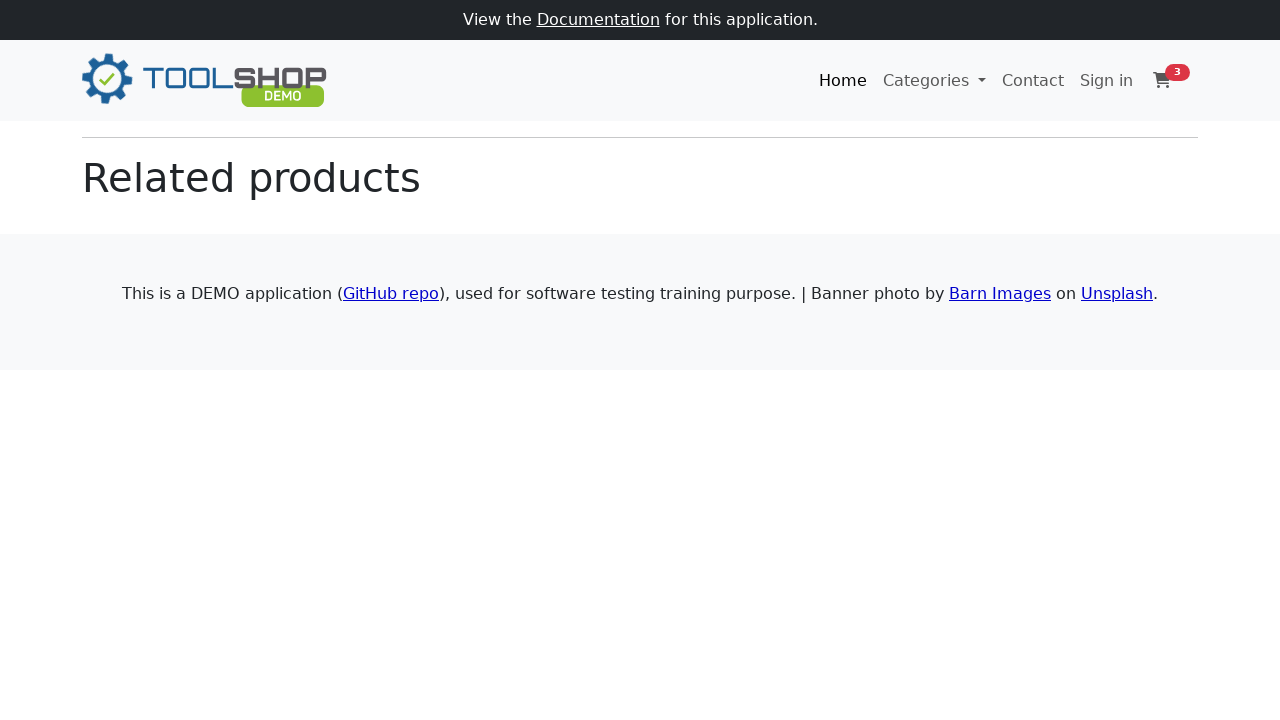

Product detail page loaded for Hammer 4
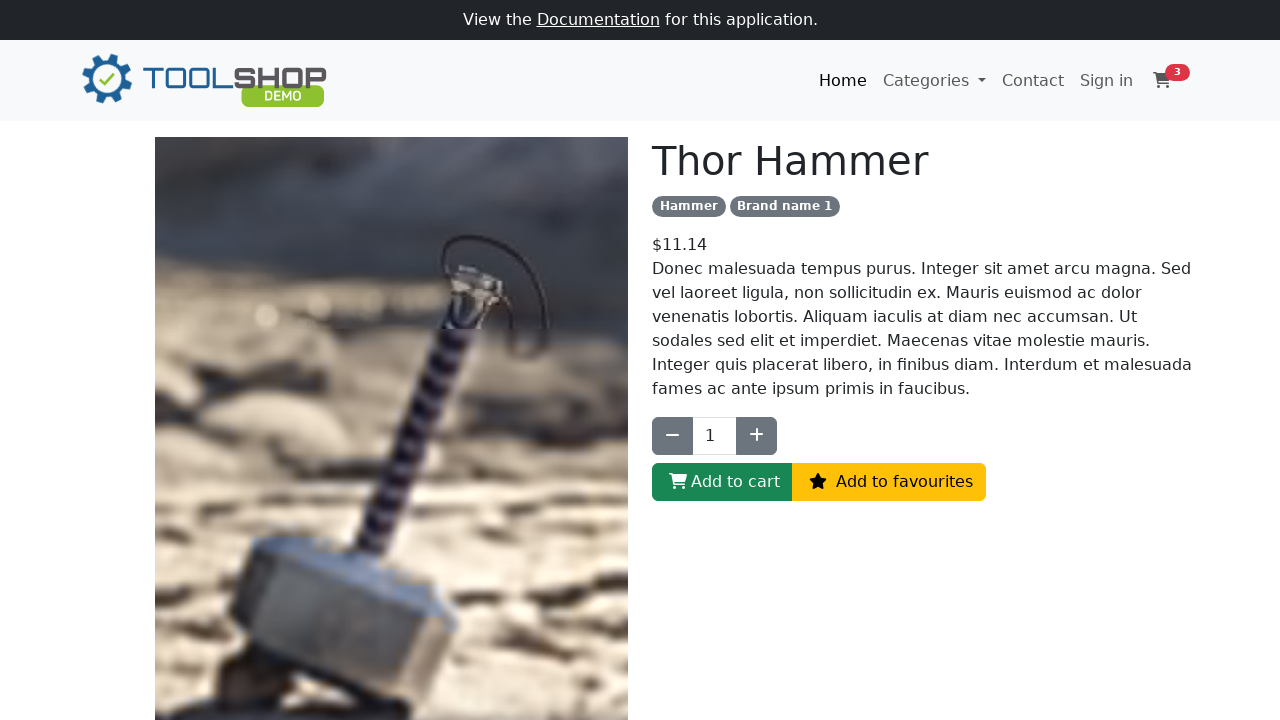

Product price element loaded
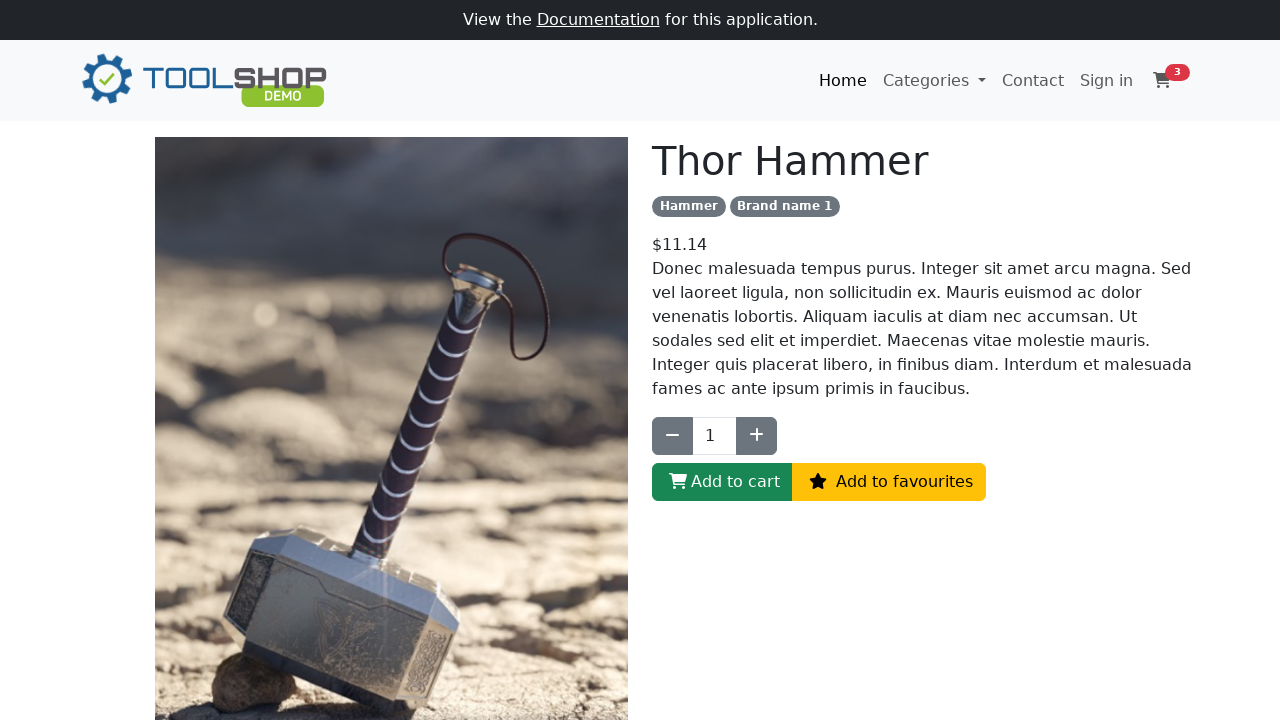

Clicked 'Add to Cart' for Hammer product 4 at (722, 482) on #btn-add-to-cart
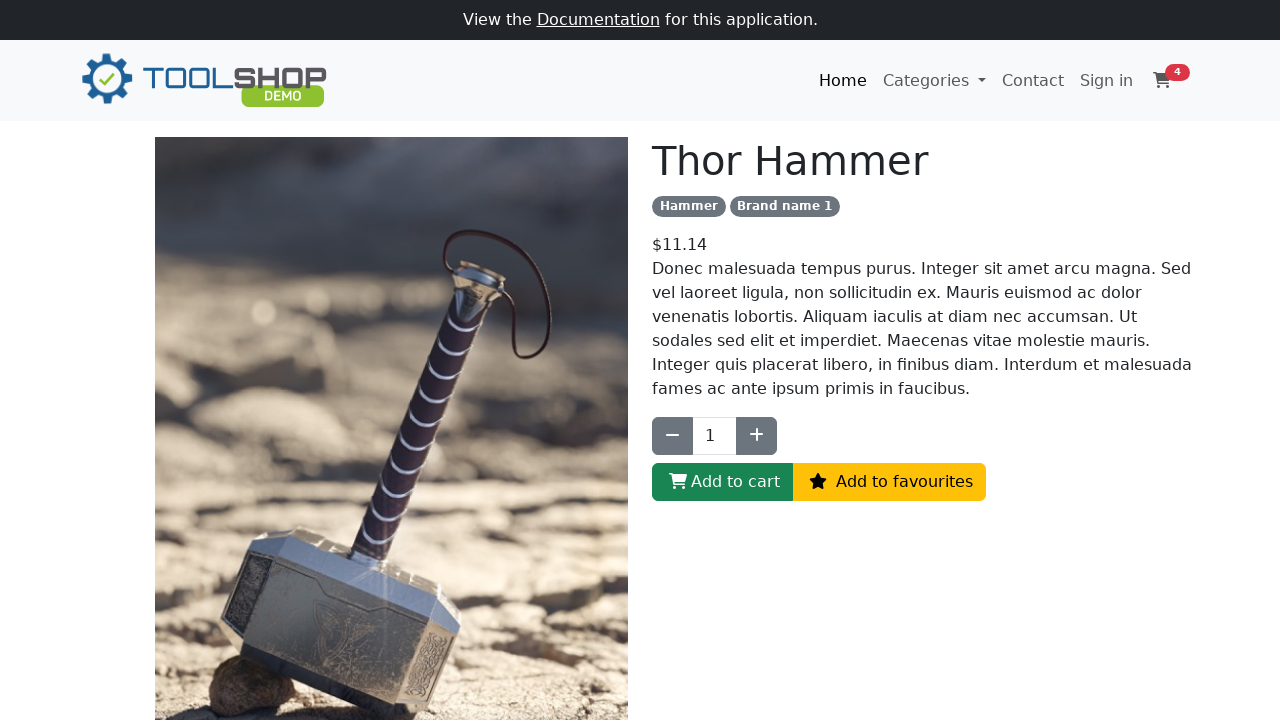

Waited for cart to update
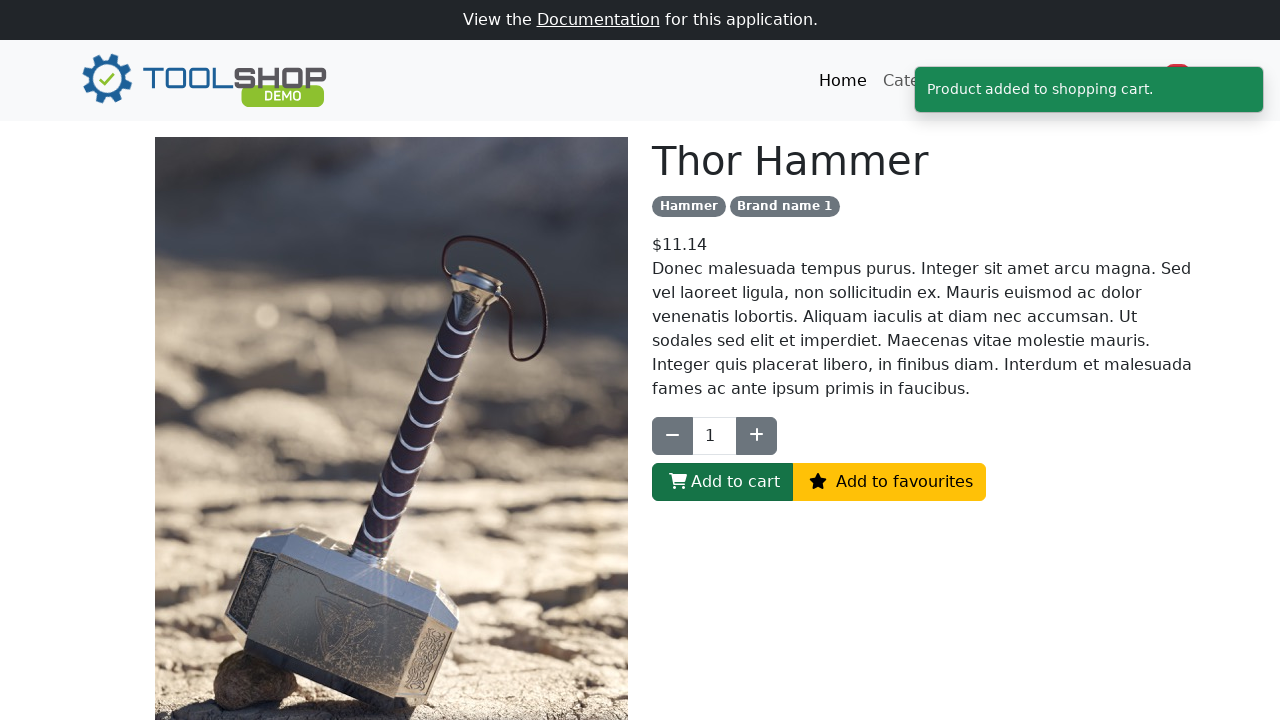

Navigated back to product listing
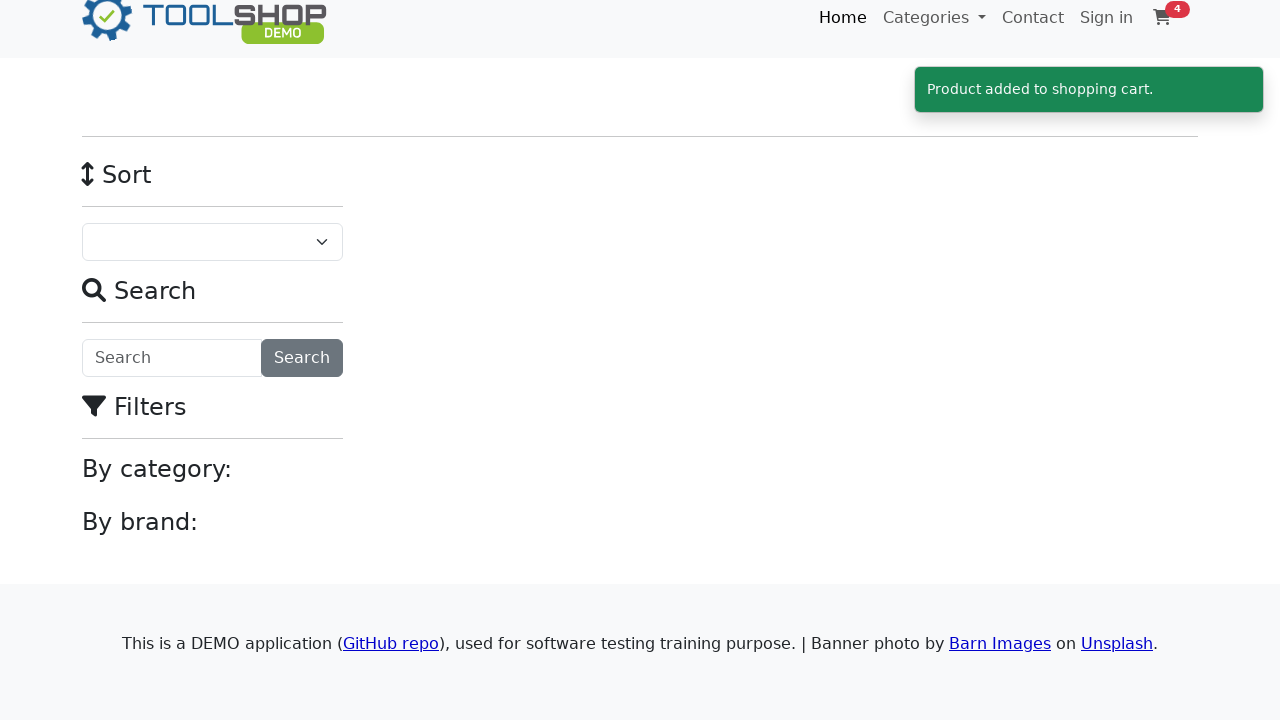

Waited for product listing to load
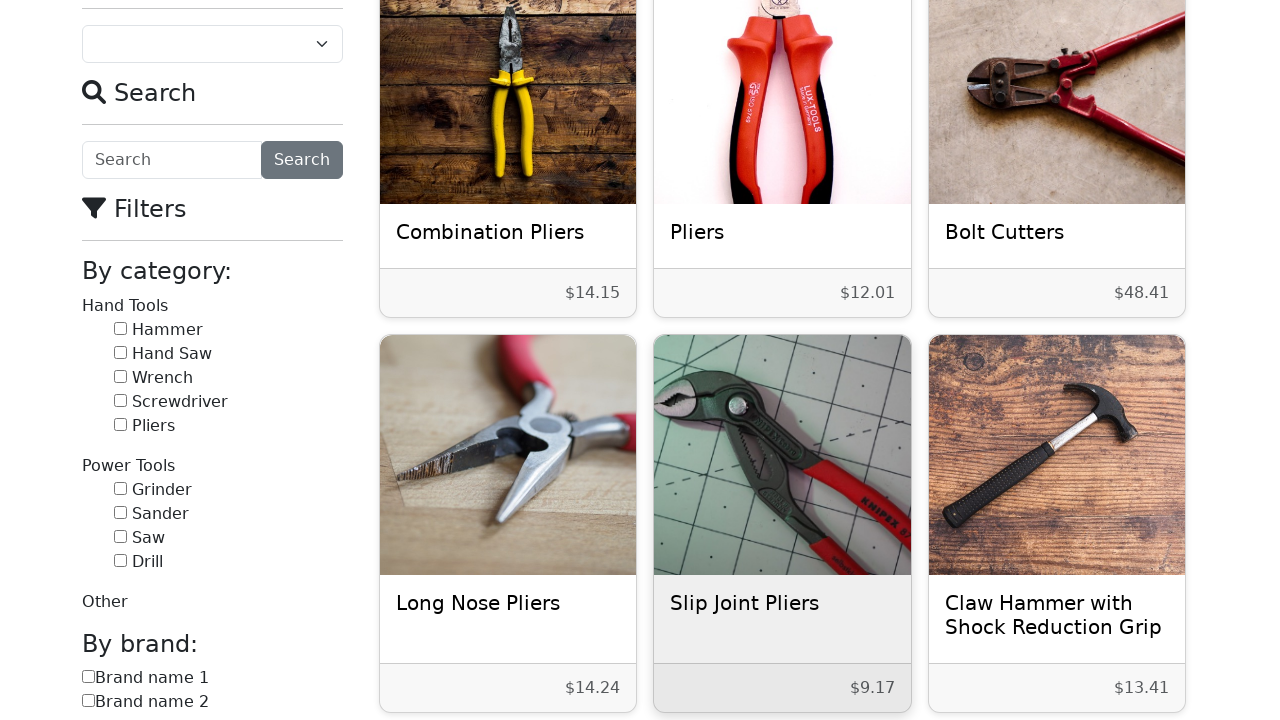

Re-clicked Hammer category checkbox to restore filter at (120, 328) on input[data-test='category-3']
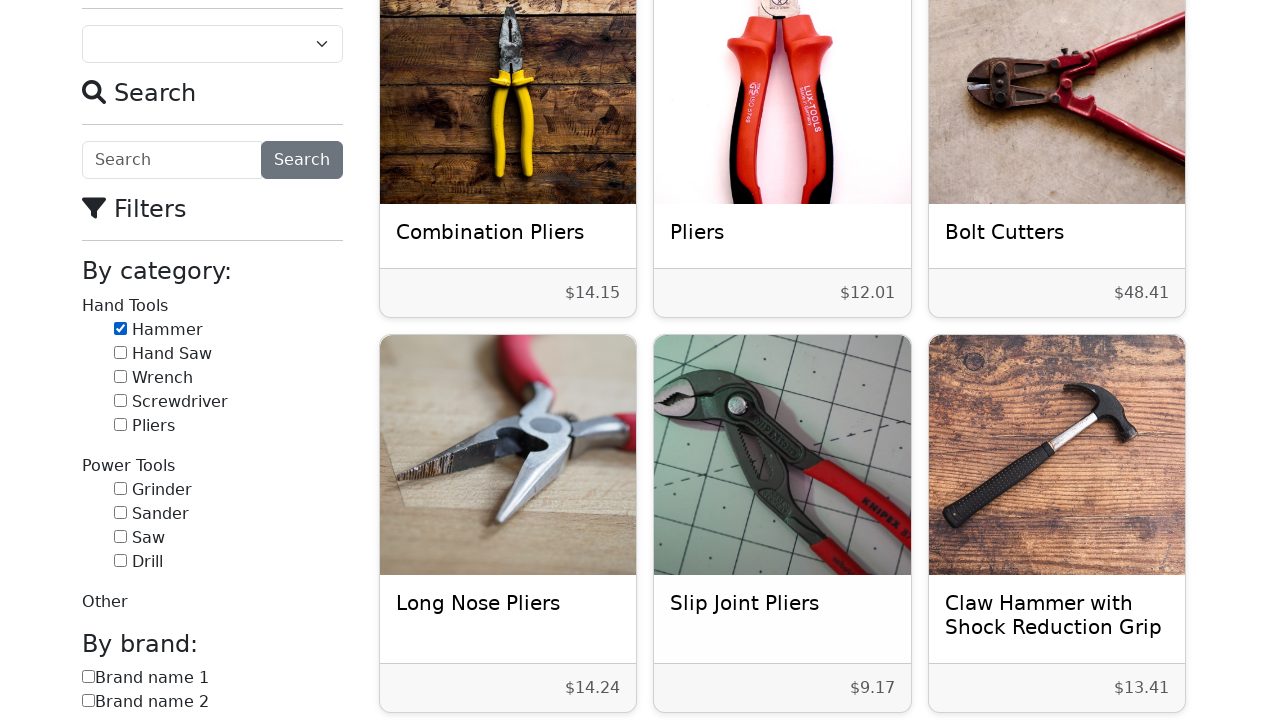

Waited for products to re-filter
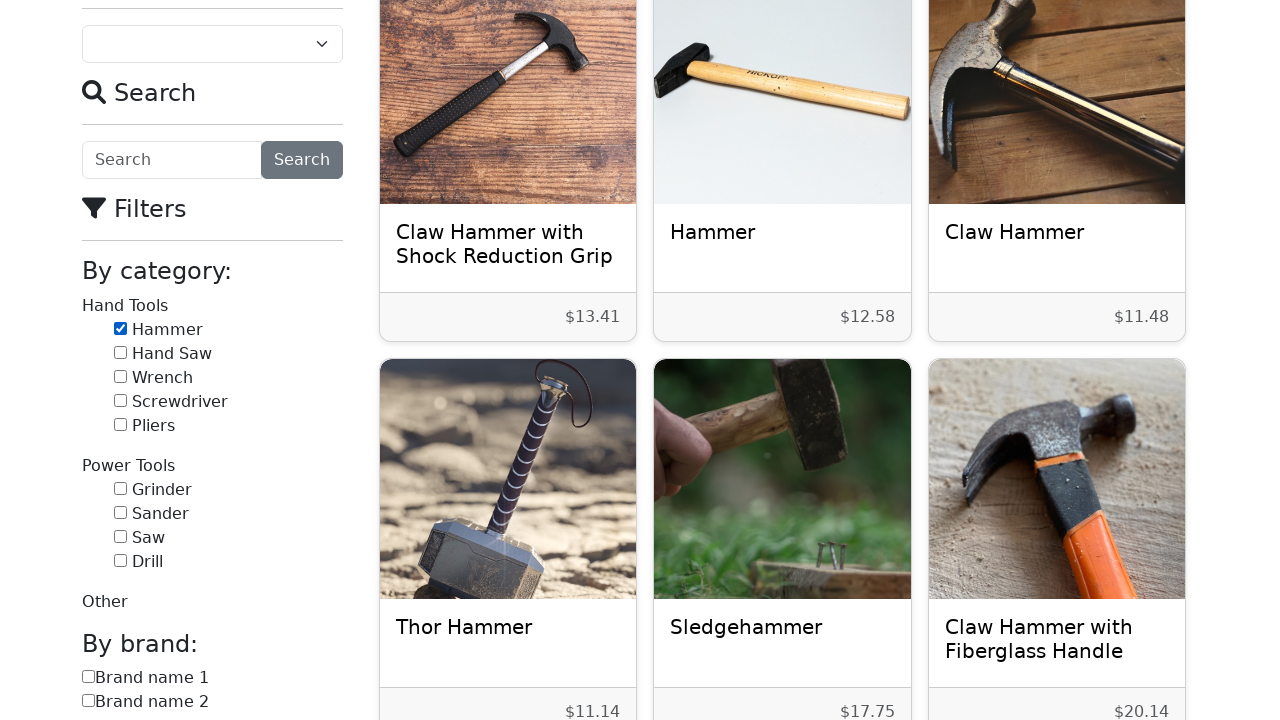

Clicked Hammer product 5 at (782, 627) on h5.card-title >> nth=4
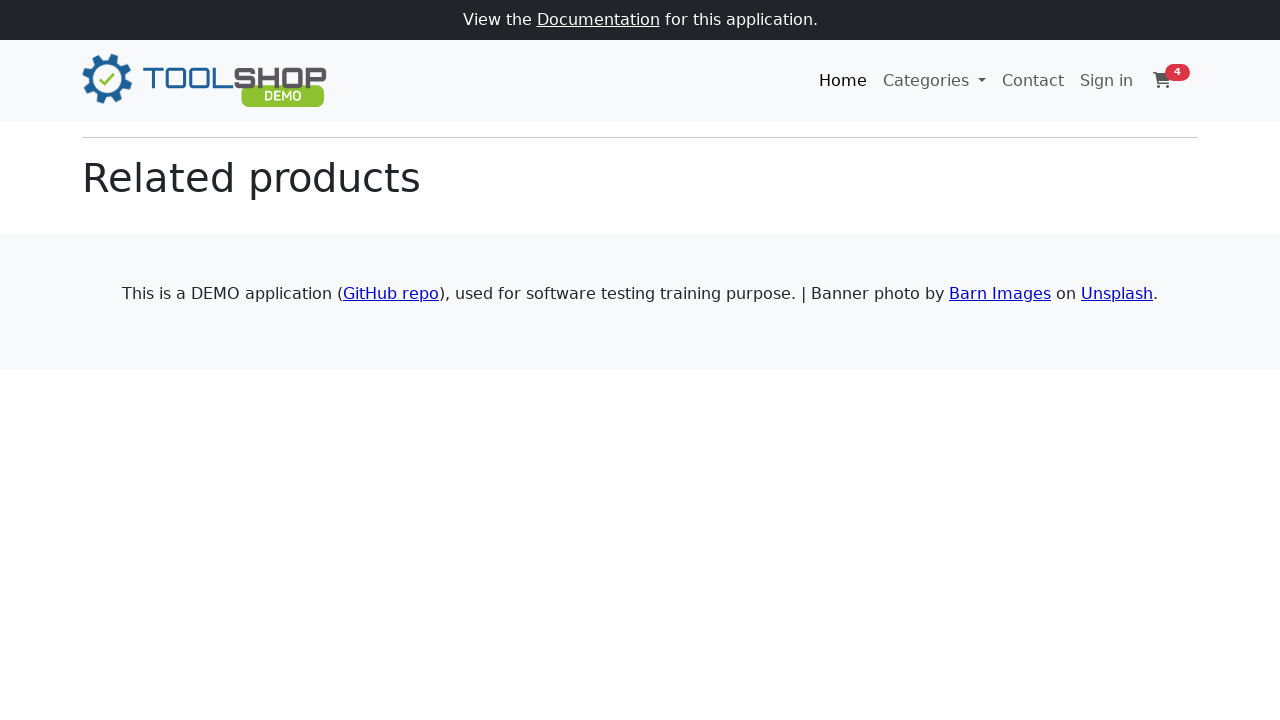

Product detail page loaded for Hammer 5
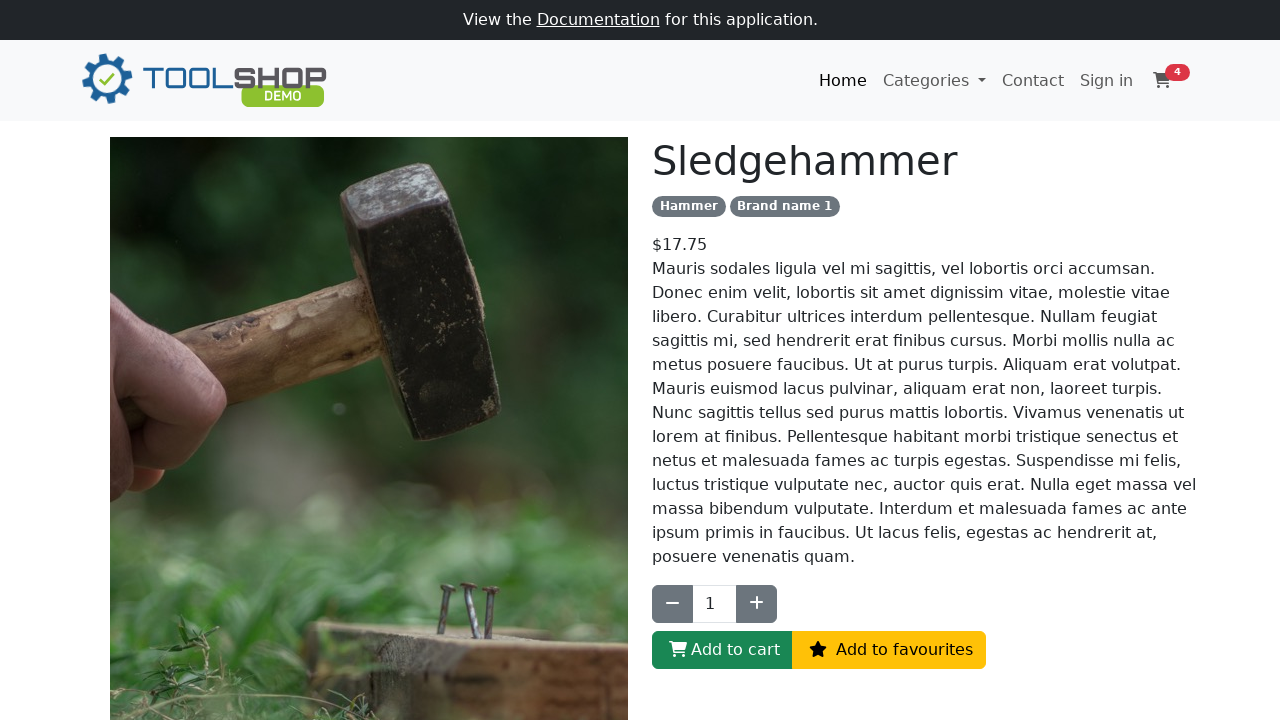

Product price element loaded
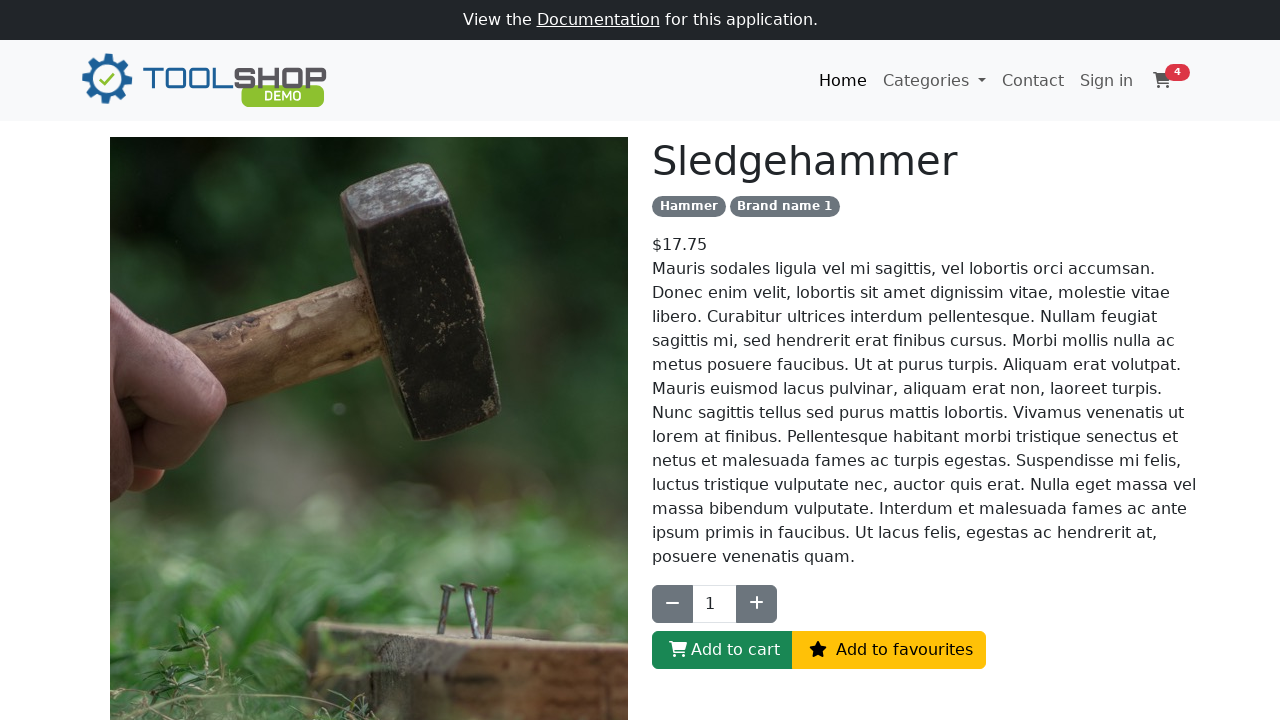

Clicked 'Add to Cart' for Hammer product 5 at (722, 650) on #btn-add-to-cart
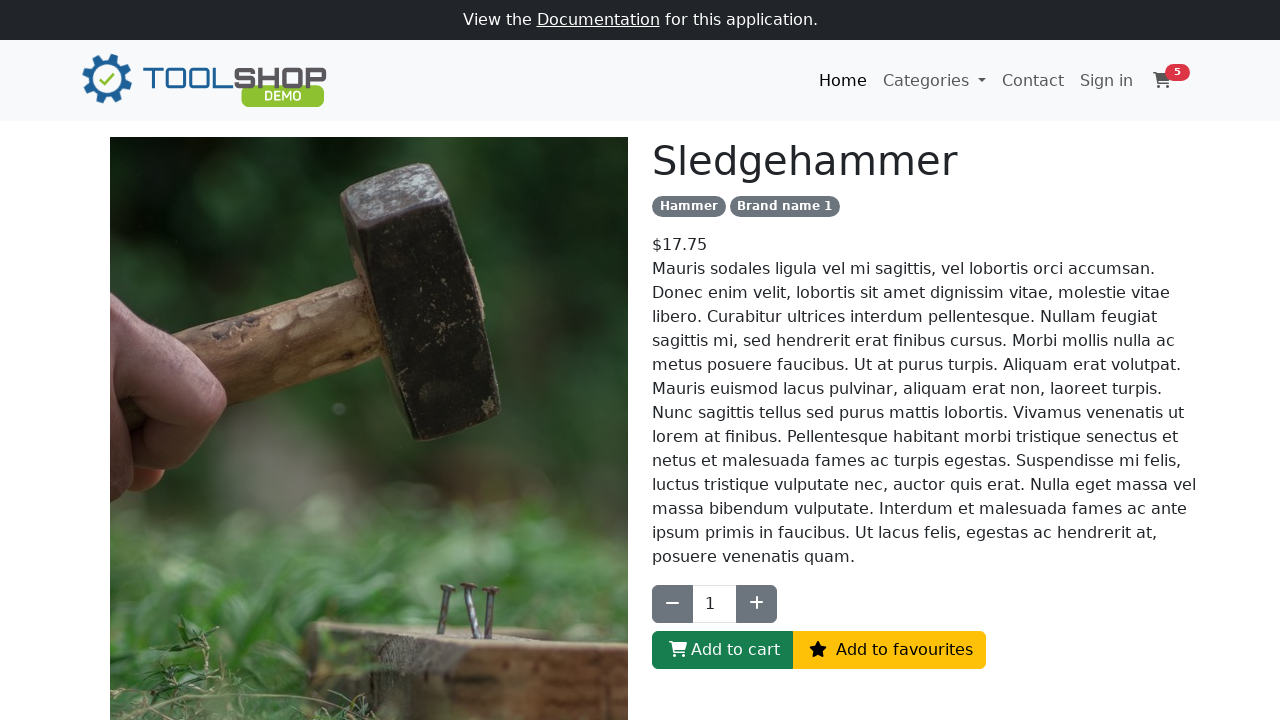

Waited for cart to update
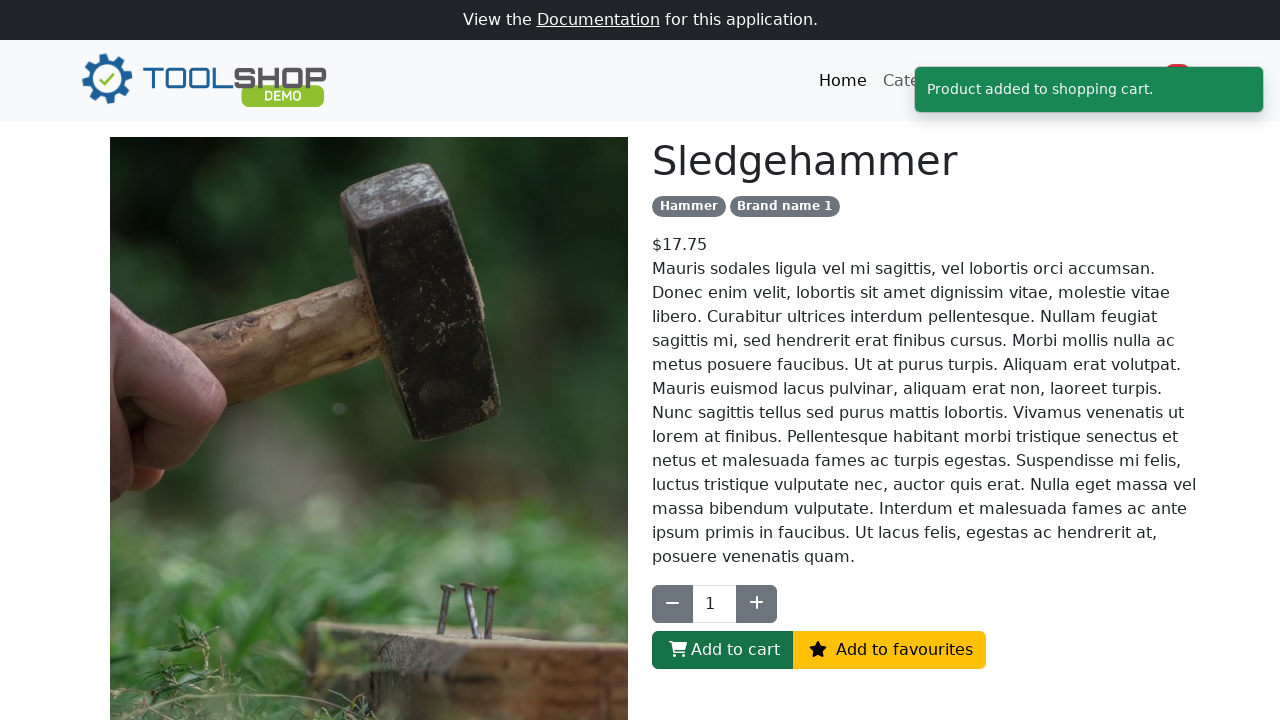

Navigated back to product listing
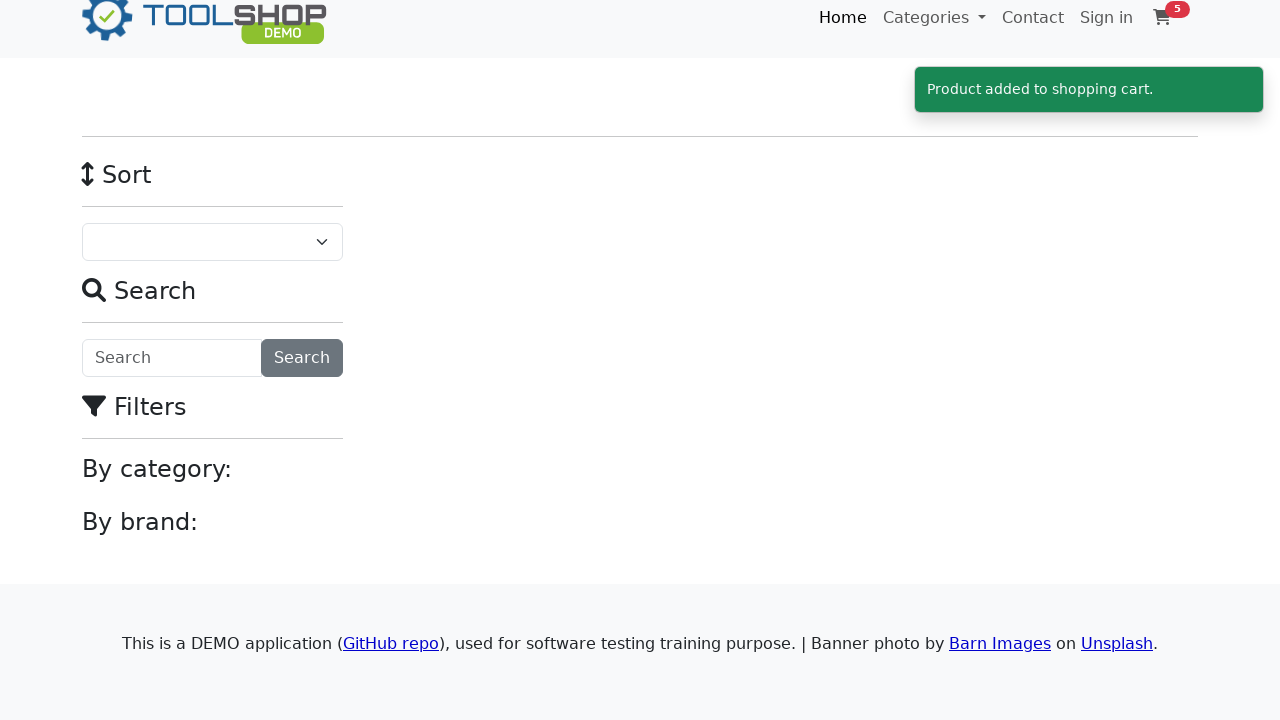

Waited for product listing to load
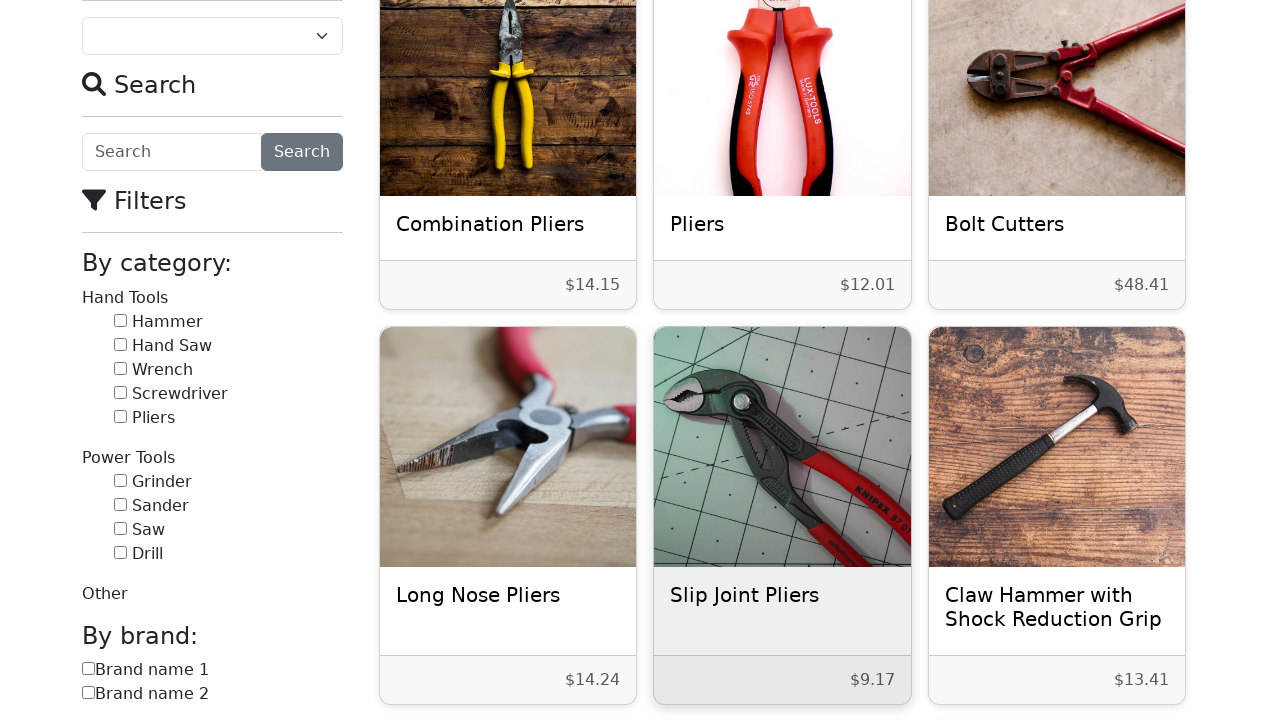

Re-clicked Hammer category checkbox to restore filter at (120, 320) on input[data-test='category-3']
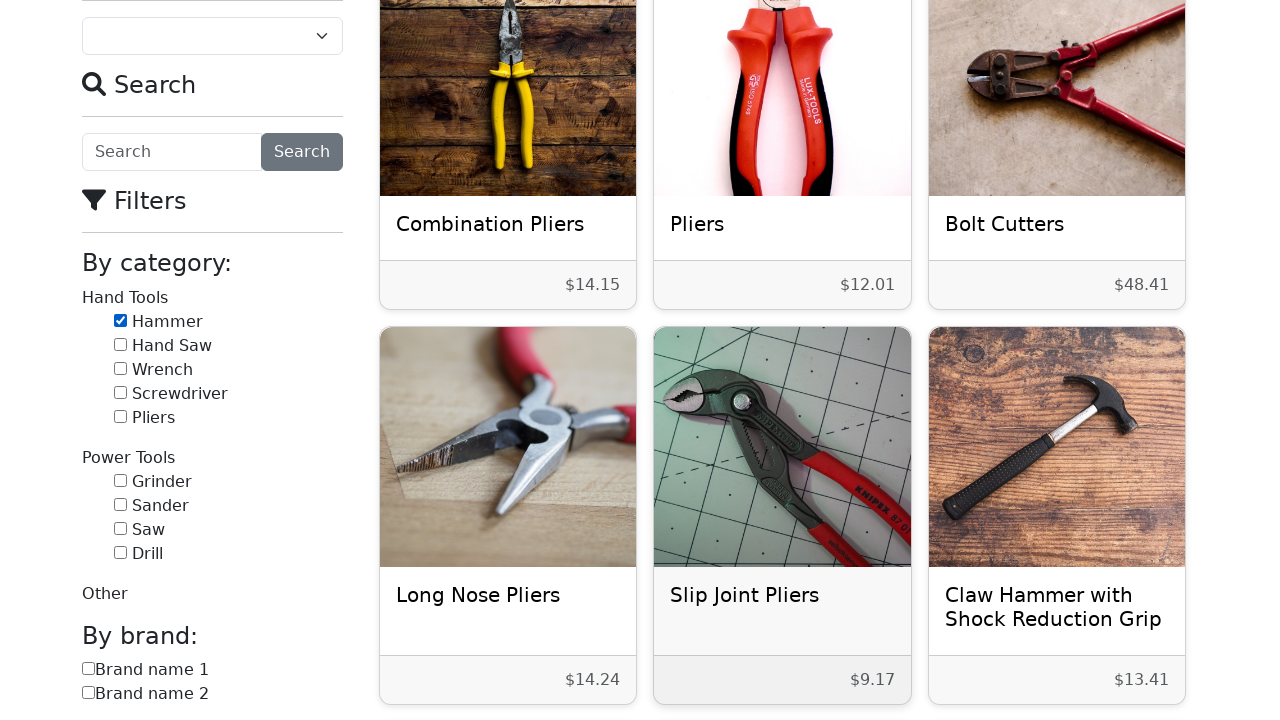

Waited for products to re-filter
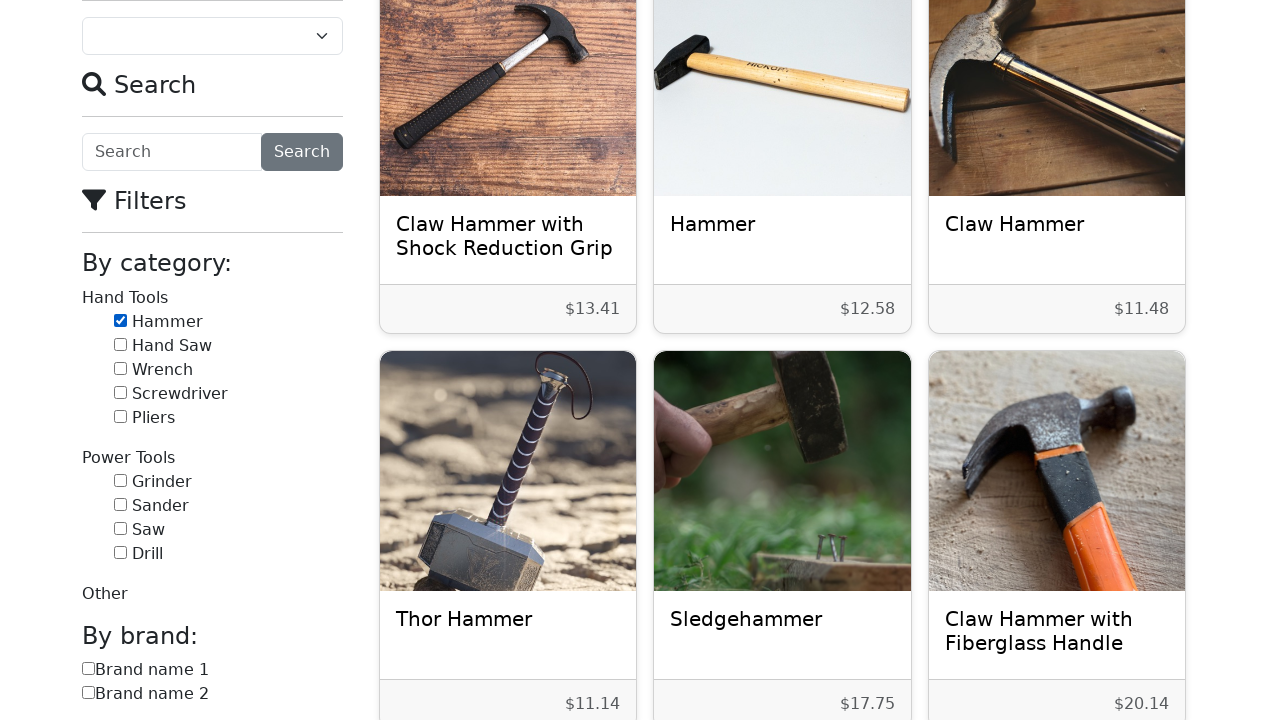

Clicked Hammer product 6 at (1057, 631) on h5.card-title >> nth=5
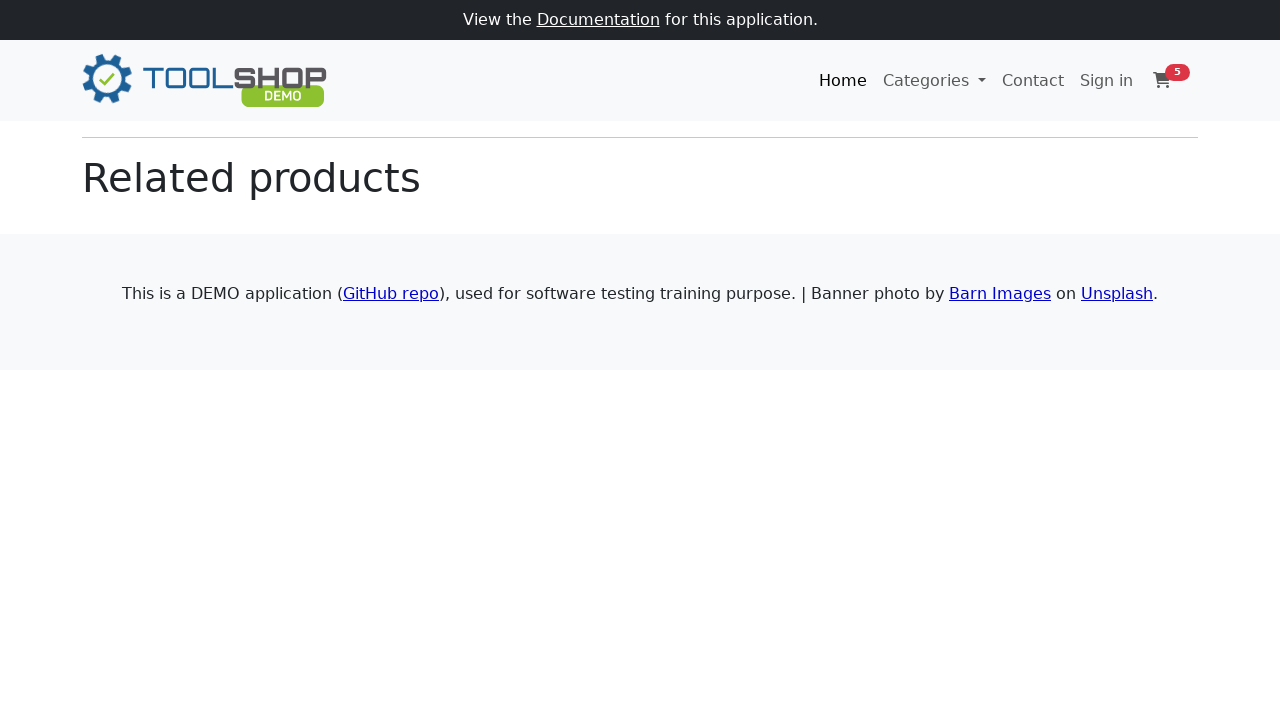

Product detail page loaded for Hammer 6
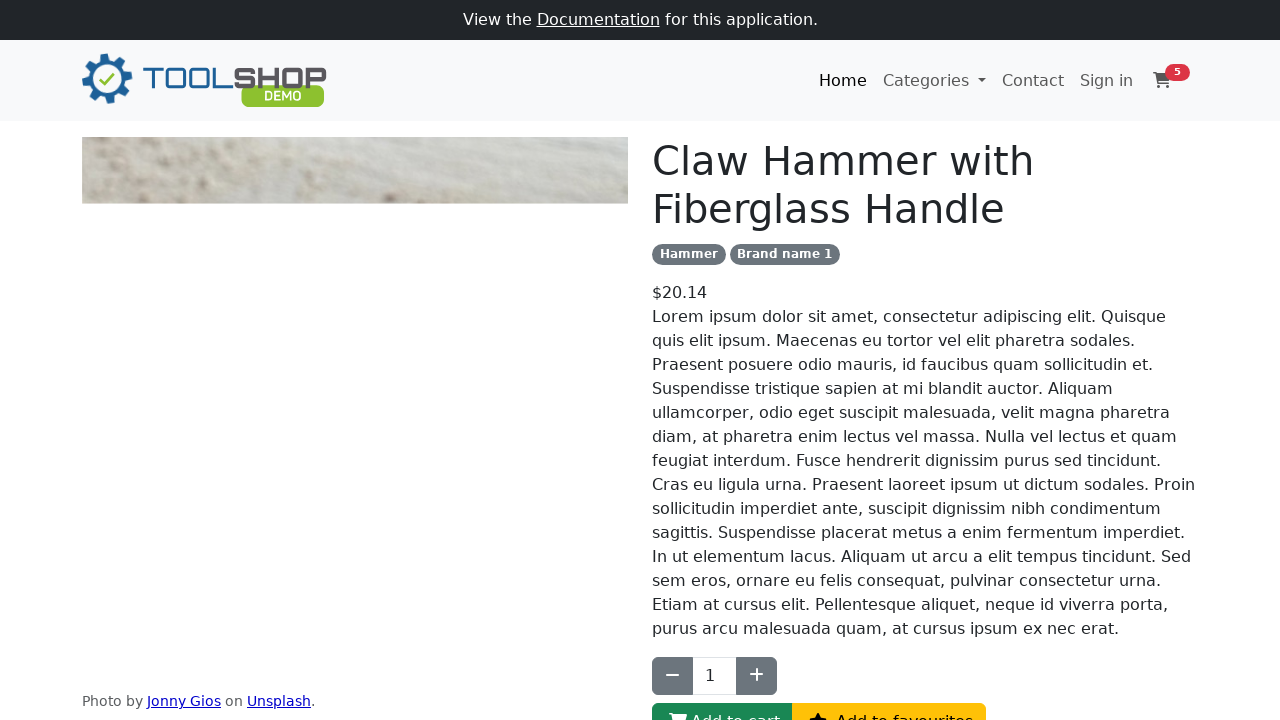

Product price element loaded
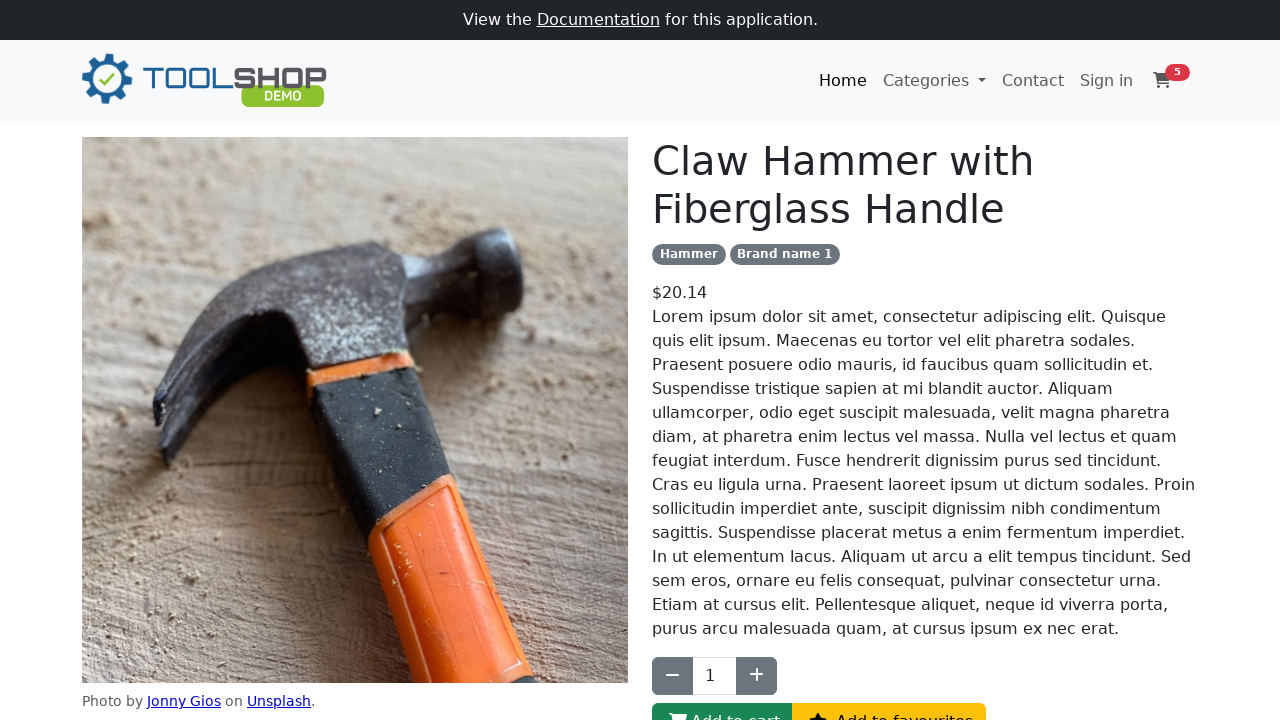

Clicked 'Add to Cart' for Hammer product 6 at (722, 701) on #btn-add-to-cart
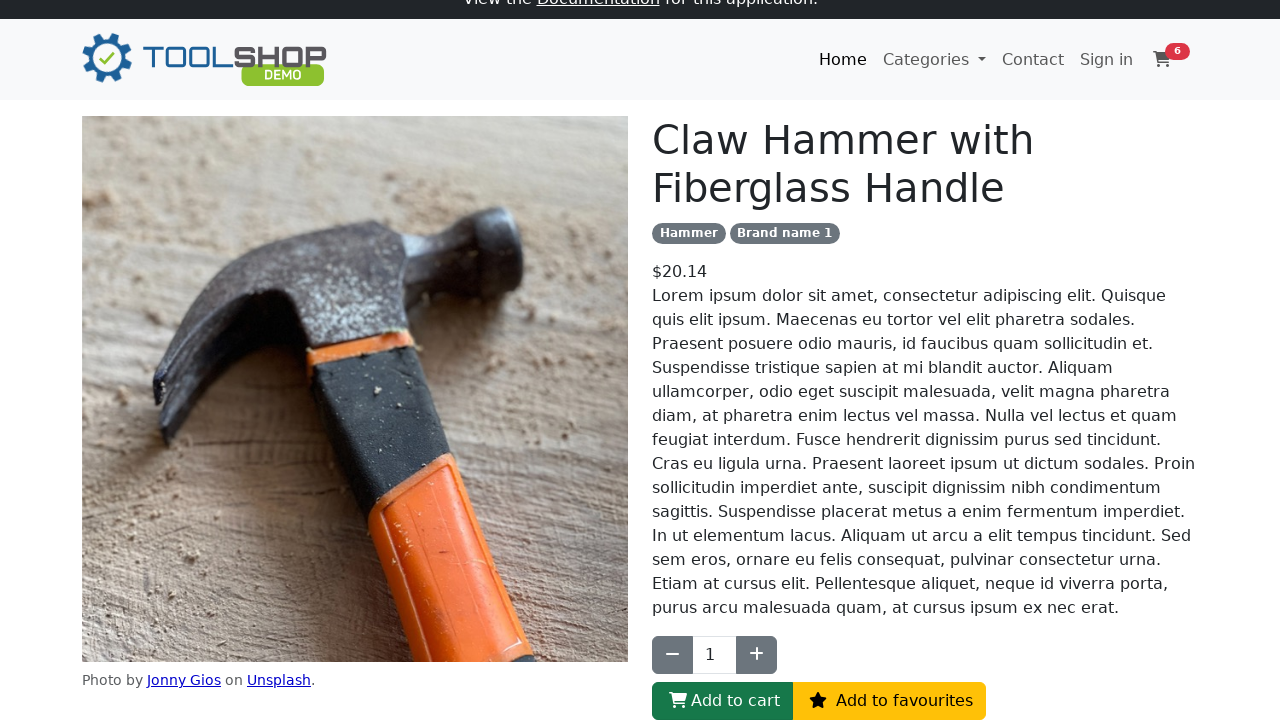

Waited for cart to update
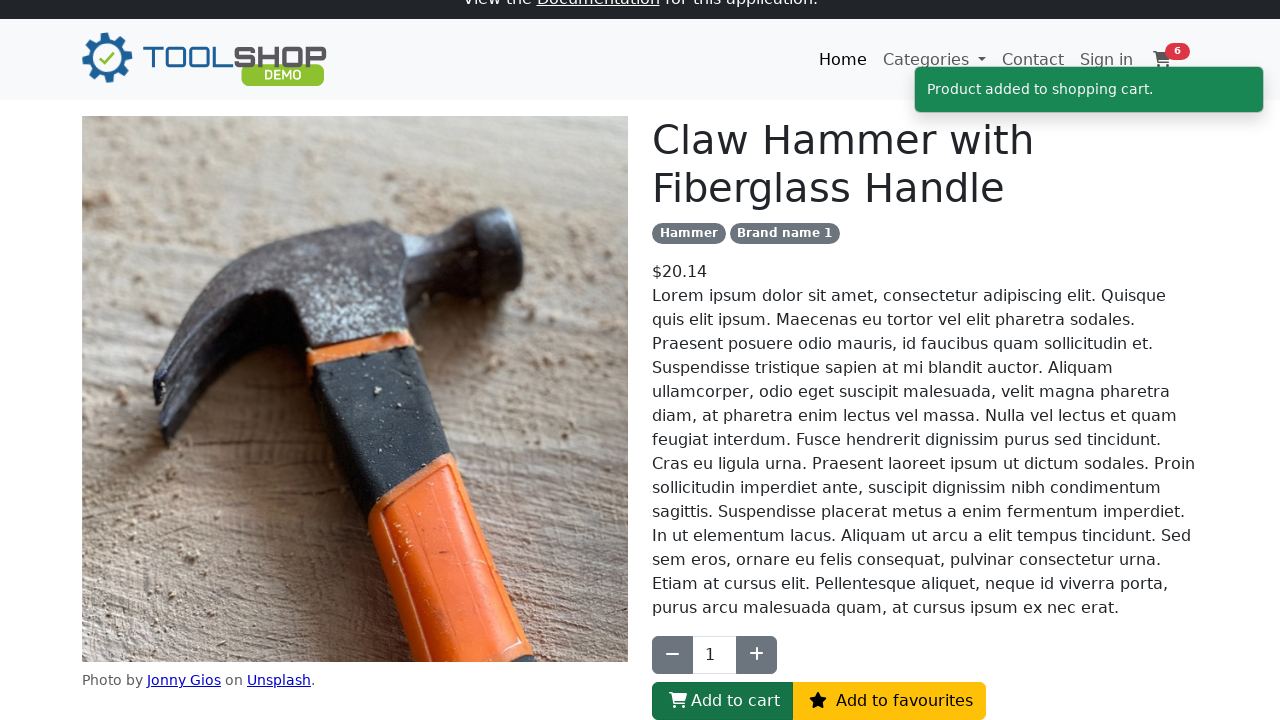

Navigated back to product listing
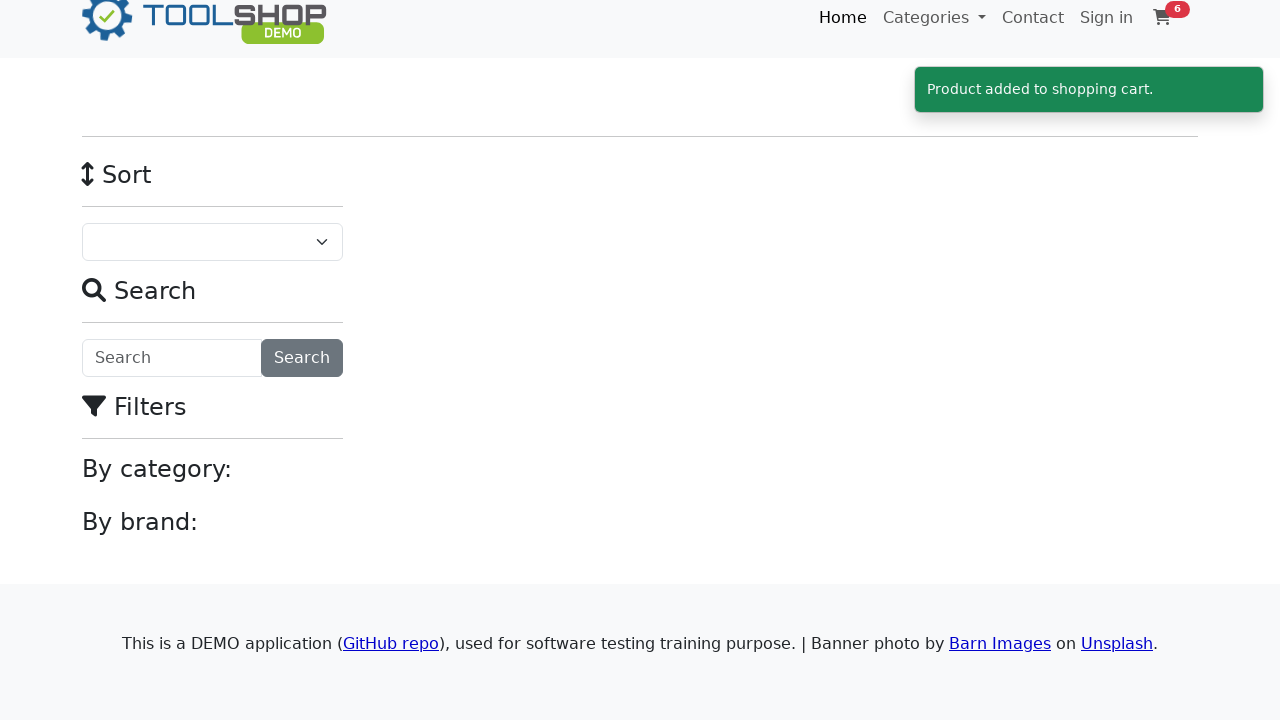

Waited for product listing to load
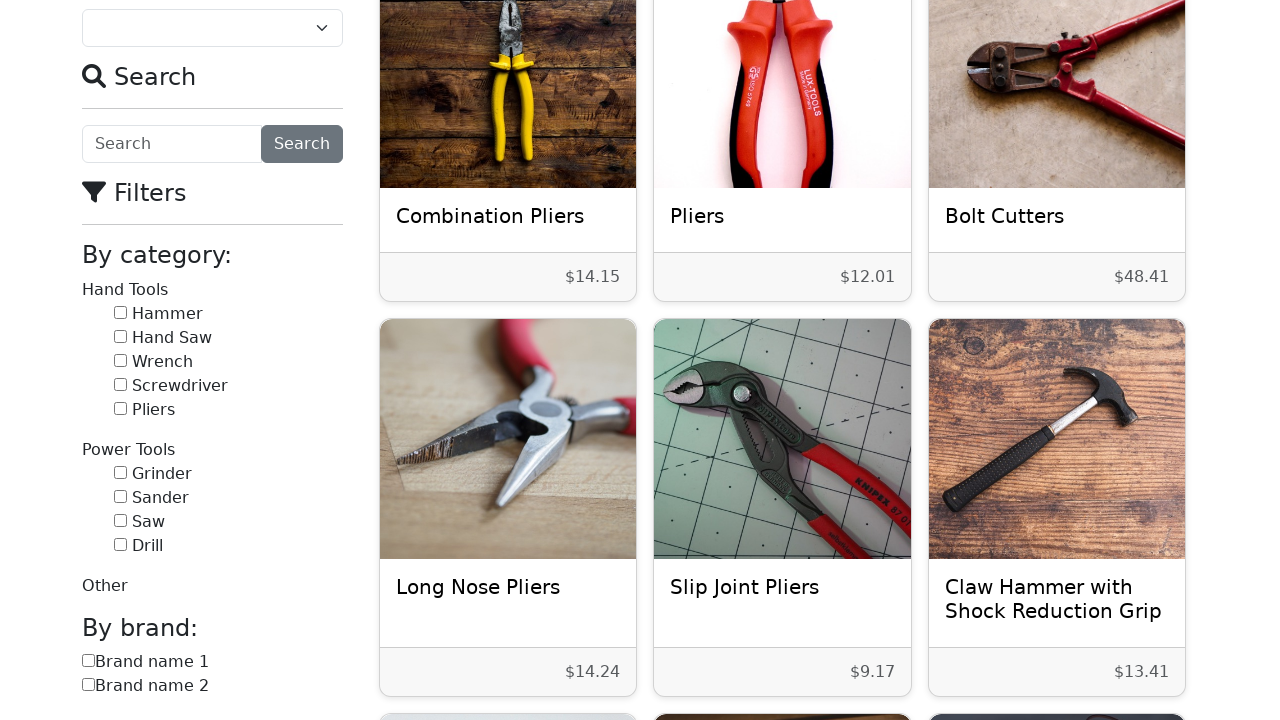

Re-clicked Hammer category checkbox to restore filter at (120, 312) on input[data-test='category-3']
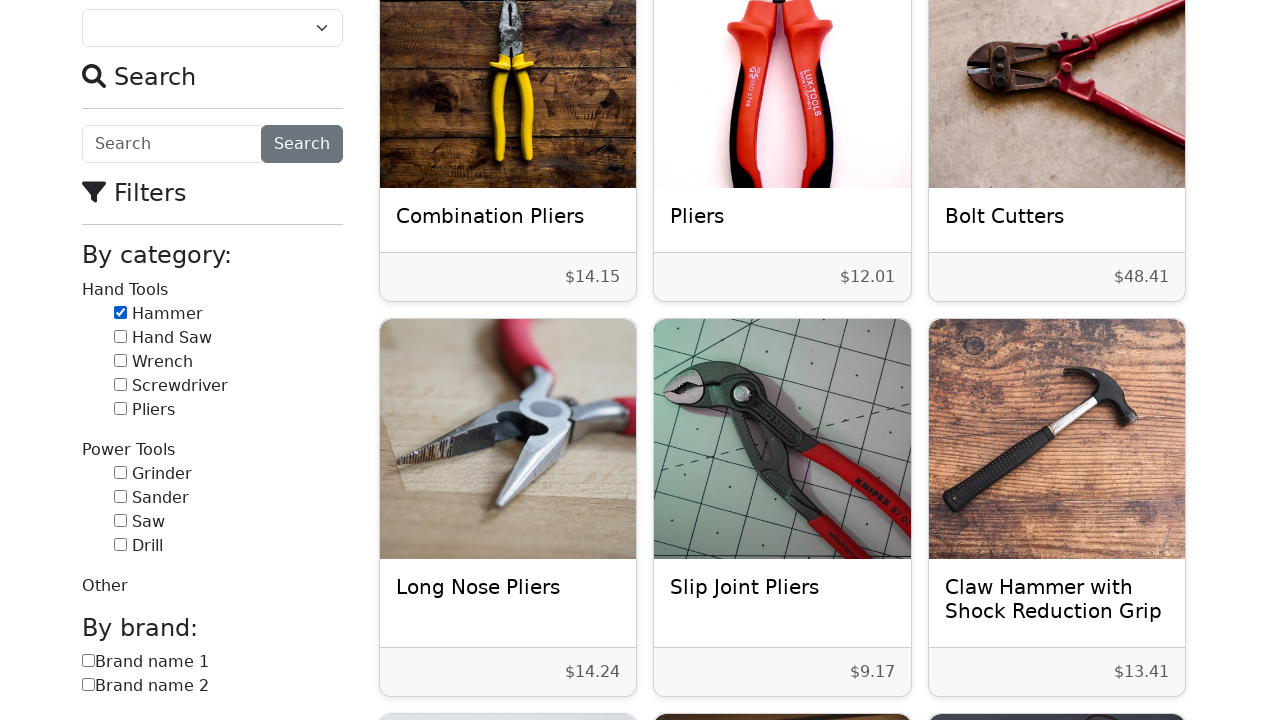

Waited for products to re-filter
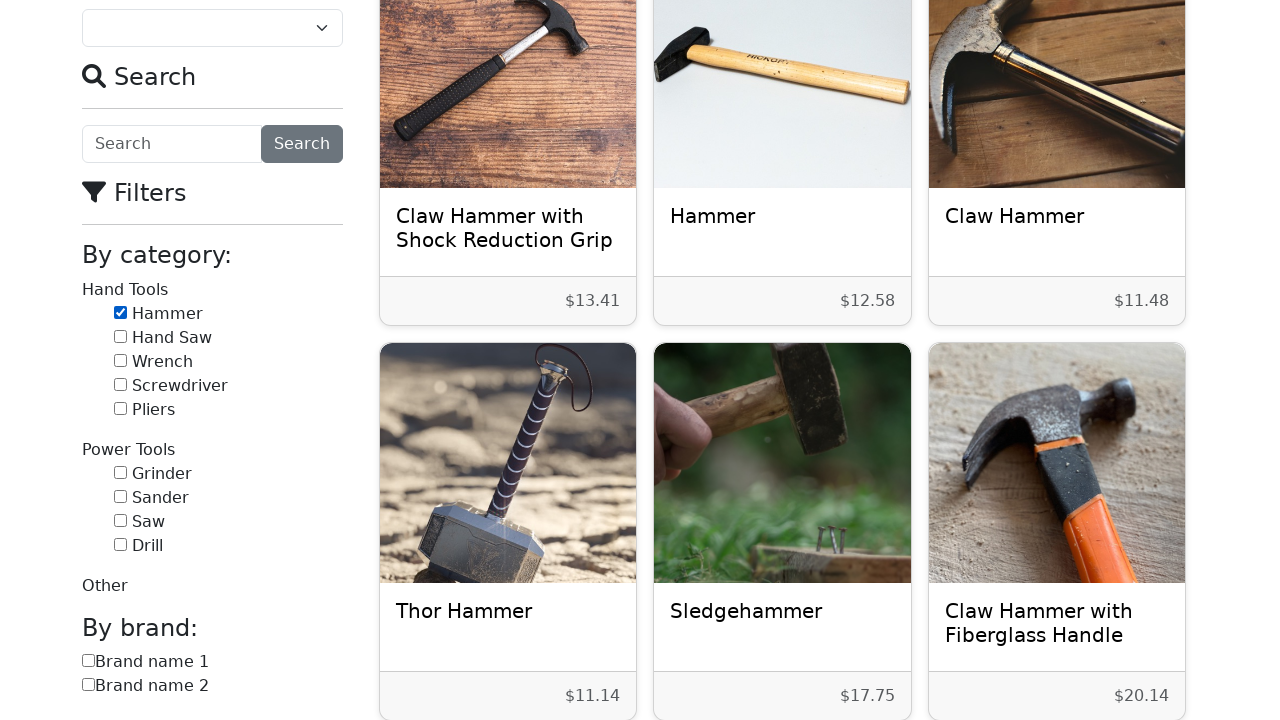

Clicked Hammer product 7 at (508, 458) on h5.card-title >> nth=6
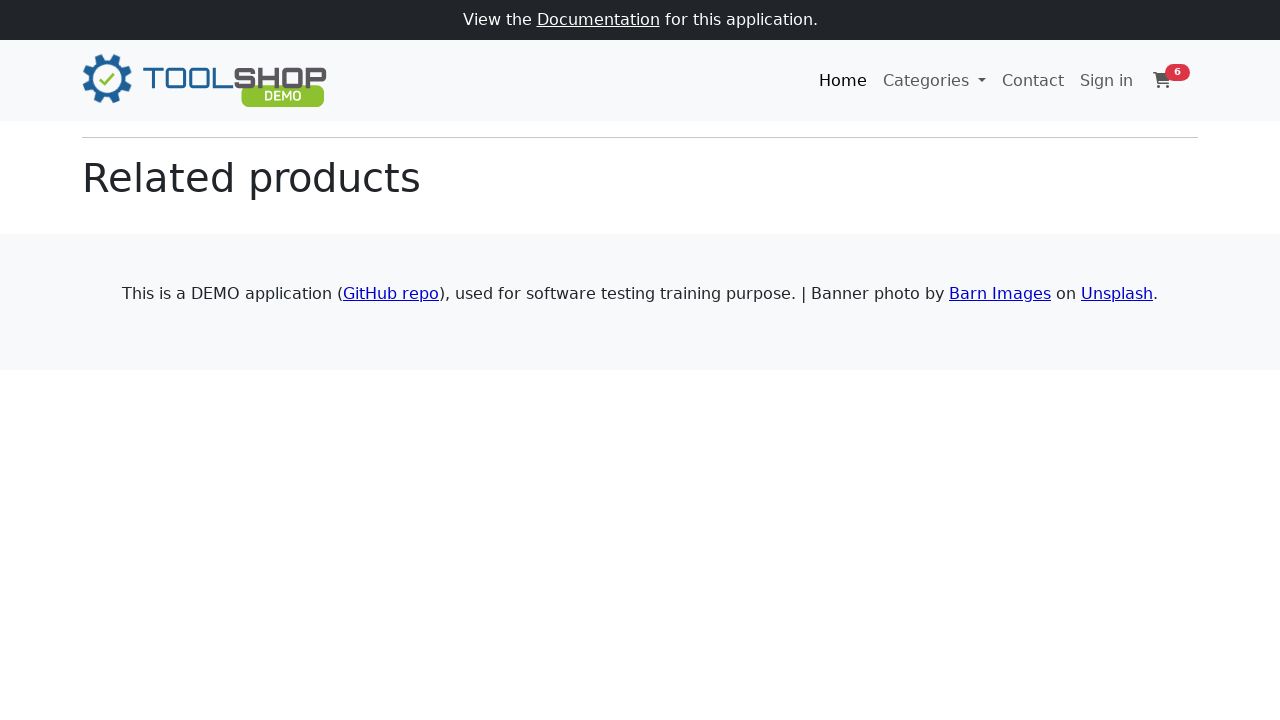

Product detail page loaded for Hammer 7
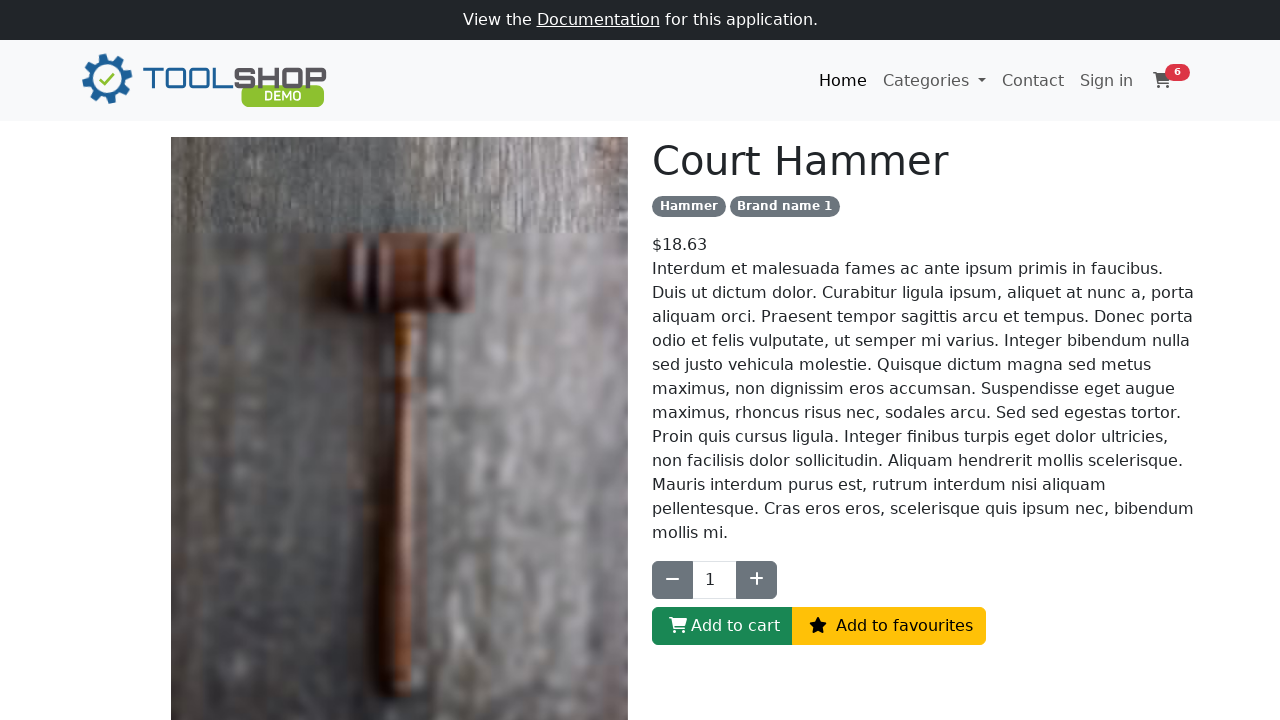

Product price element loaded
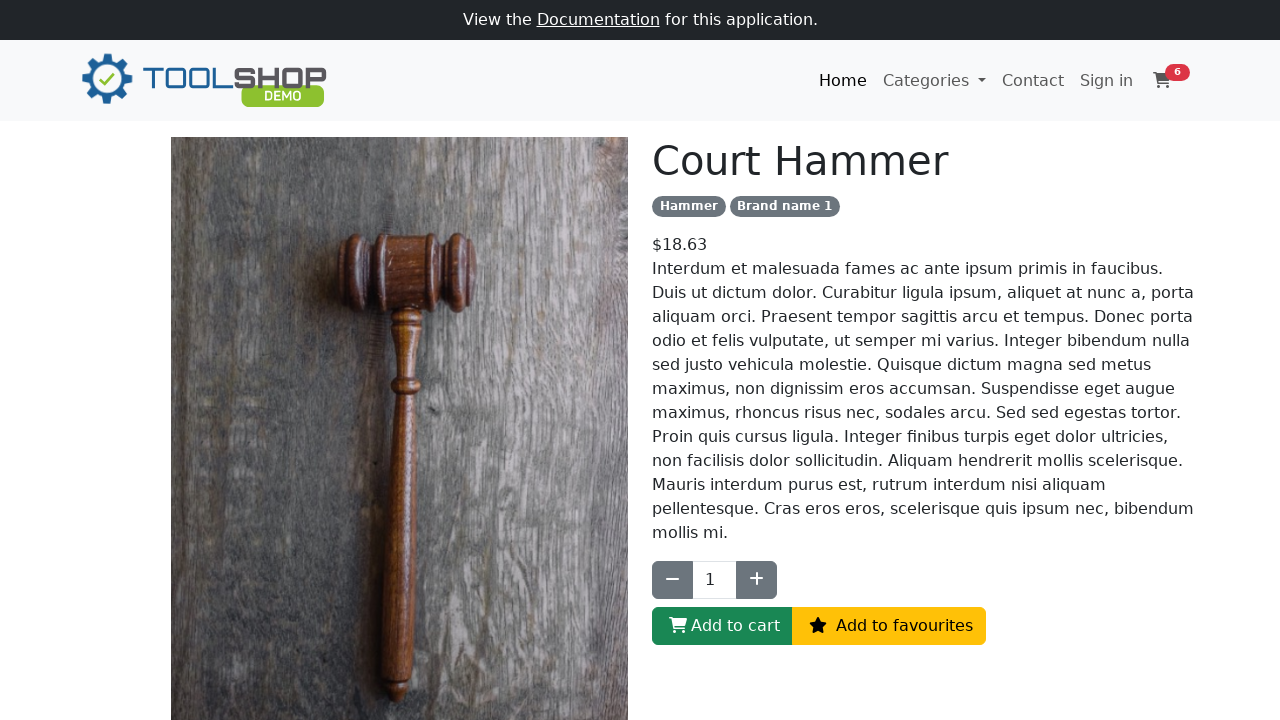

Clicked 'Add to Cart' for Hammer product 7 at (722, 626) on #btn-add-to-cart
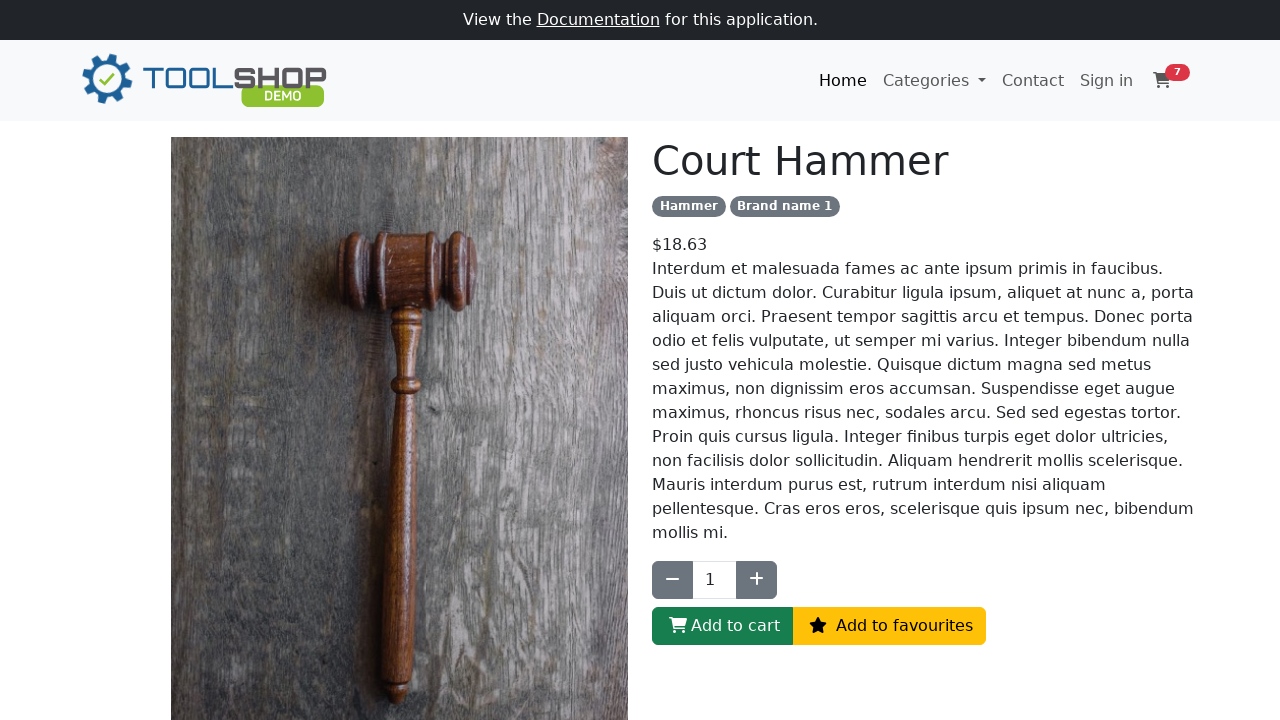

Waited for cart to update
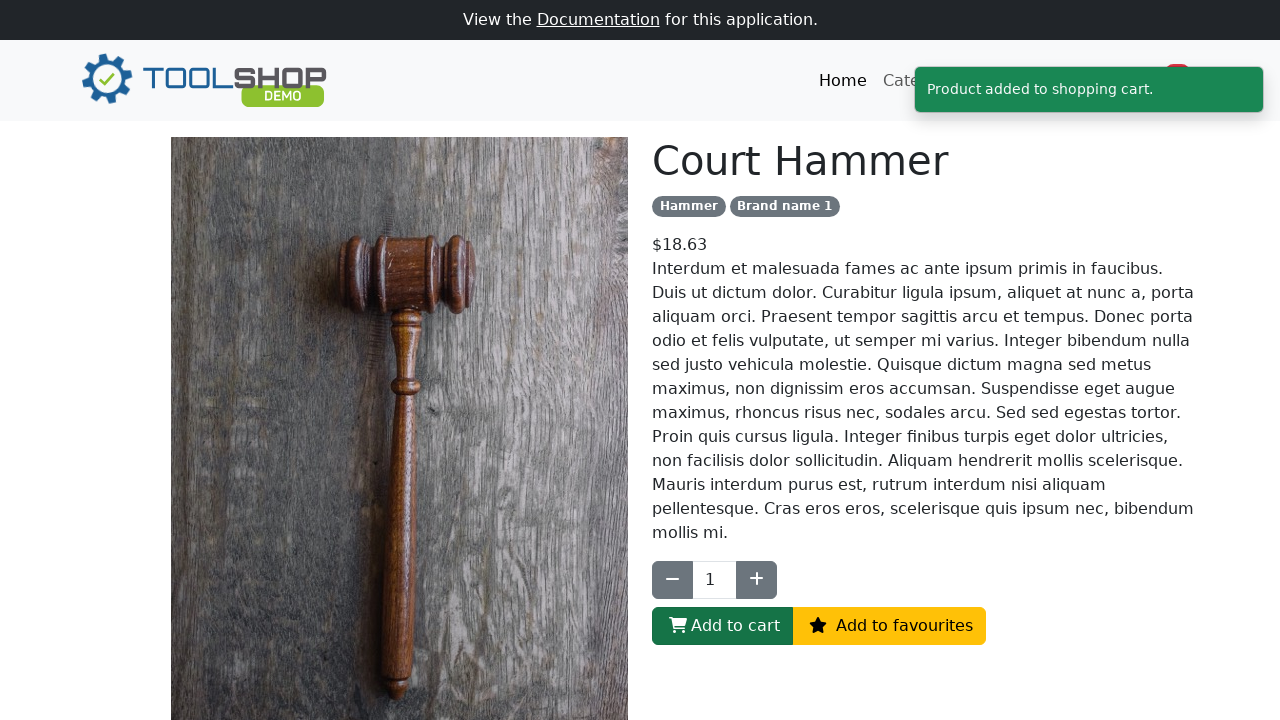

Navigated back to product listing
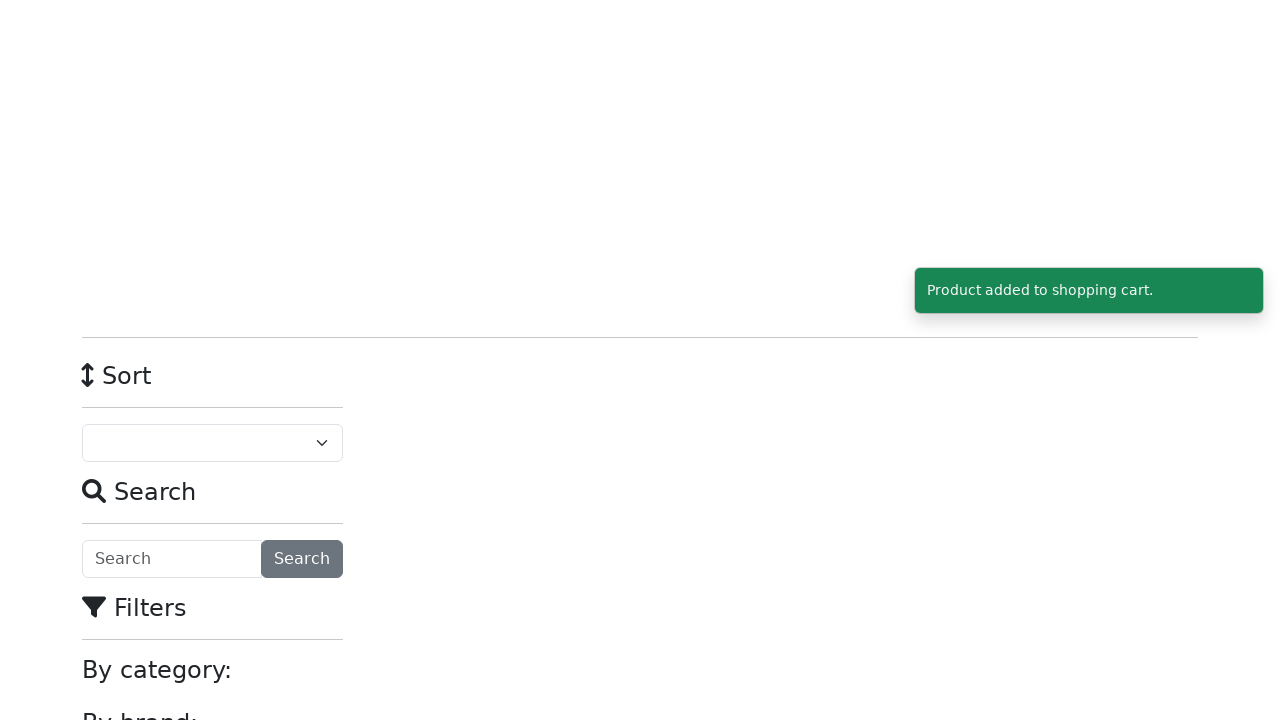

Waited for product listing to load
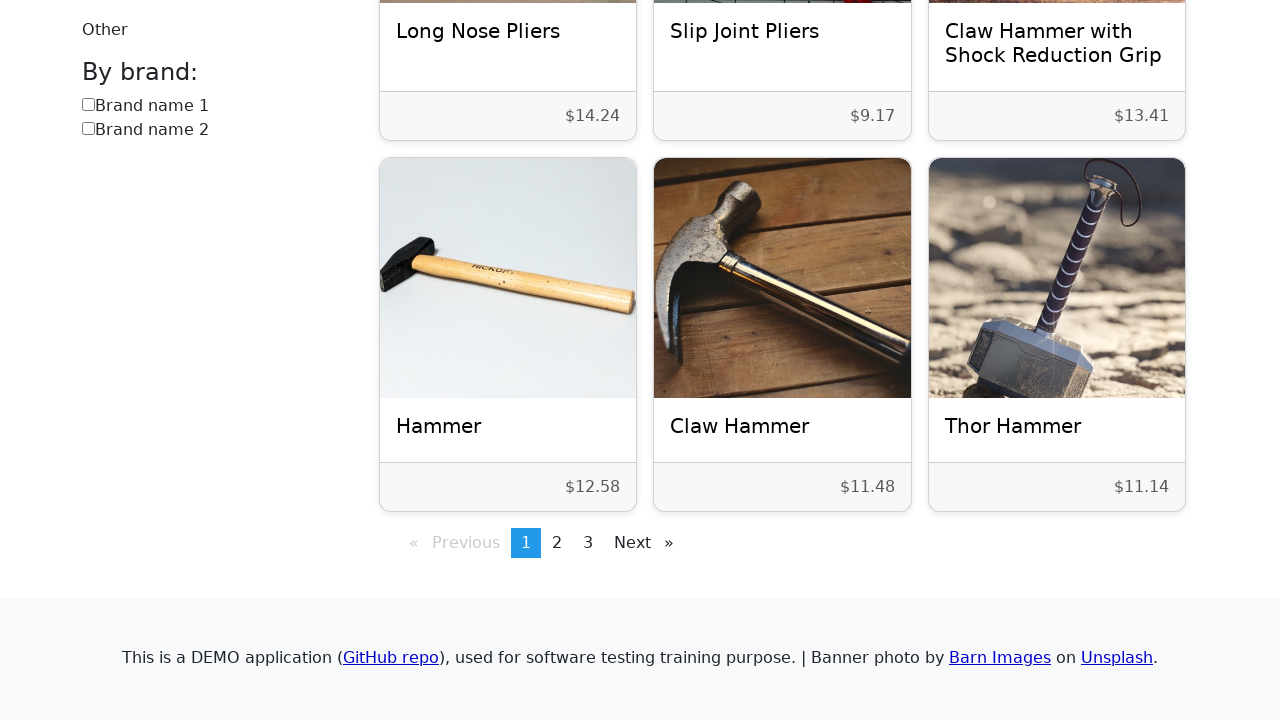

Re-clicked Hammer category checkbox to restore filter at (120, 360) on input[data-test='category-3']
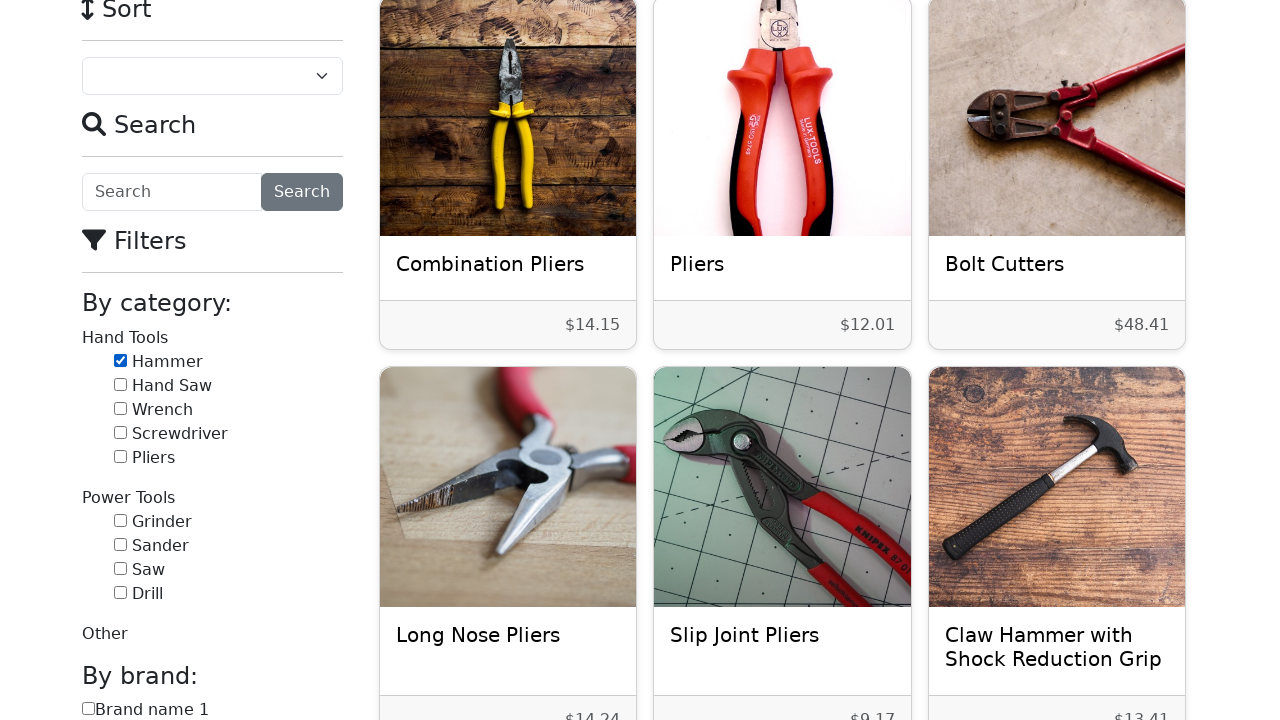

Waited for products to re-filter
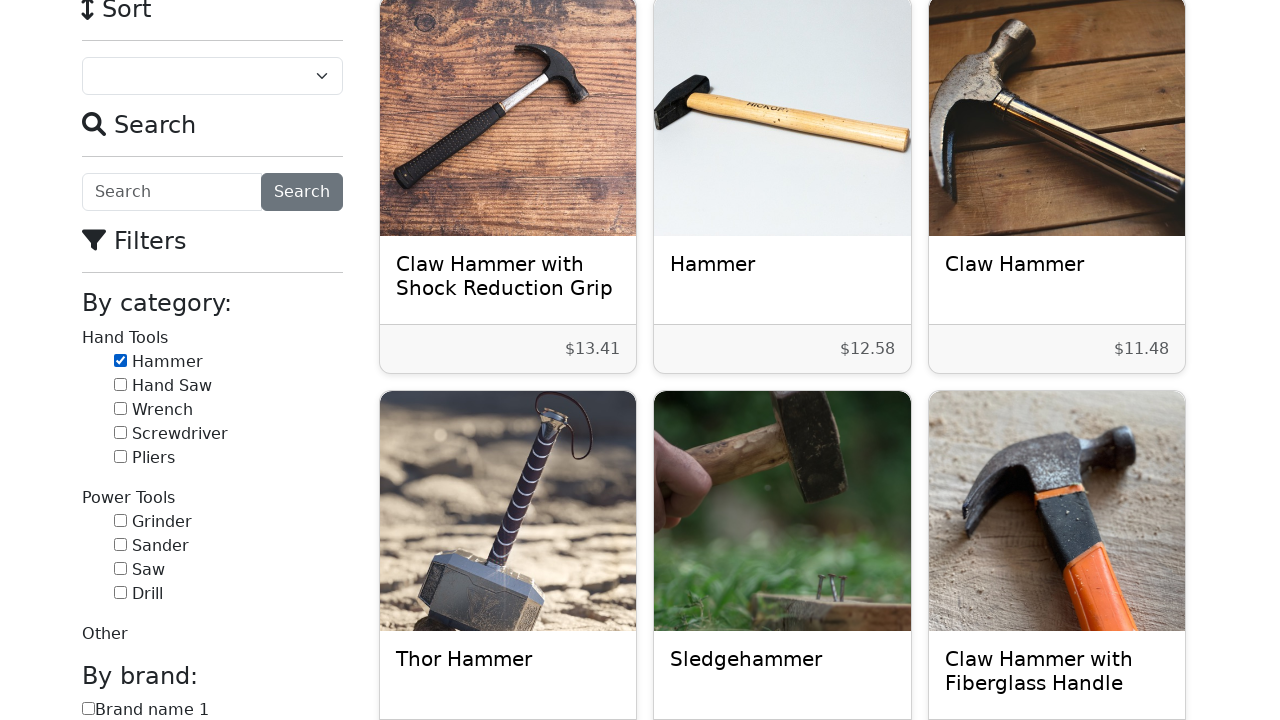

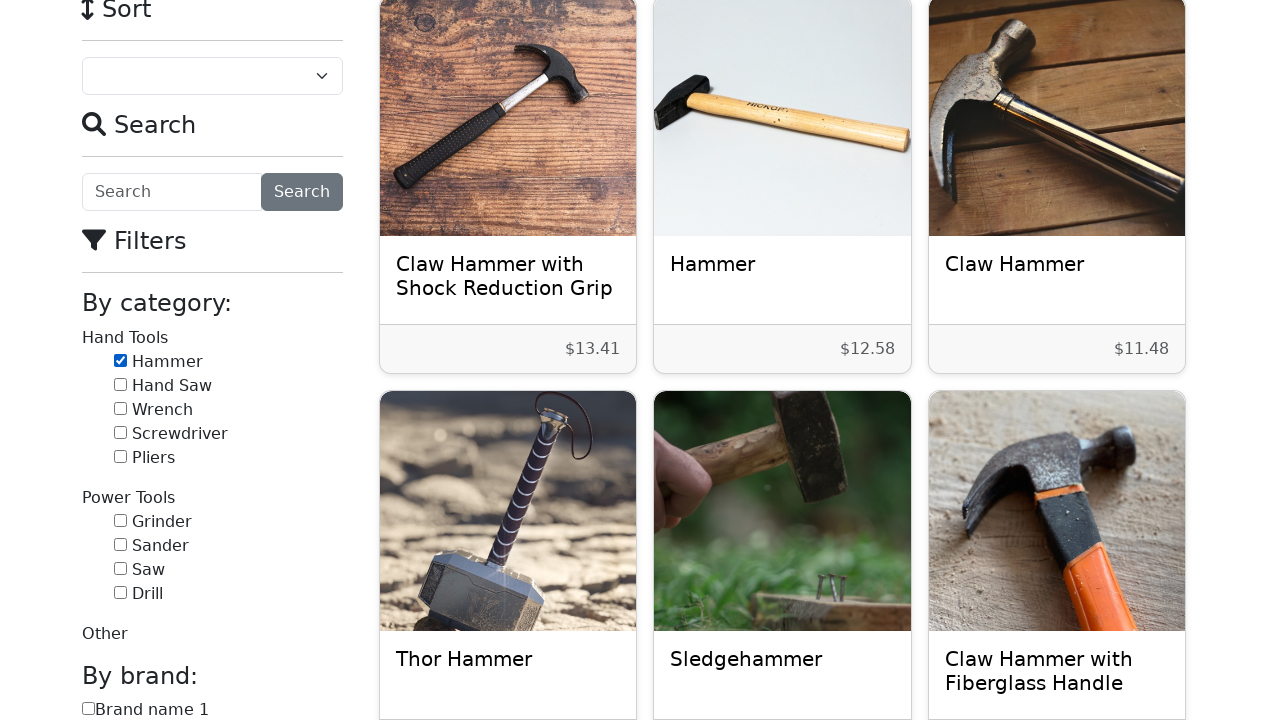